Tests infinite scroll functionality by scrolling down 750 pixels 10 times using JavaScript execution, then scrolling back up 750 pixels 10 times.

Starting URL: https://practice.cydeo.com/infinite_scroll

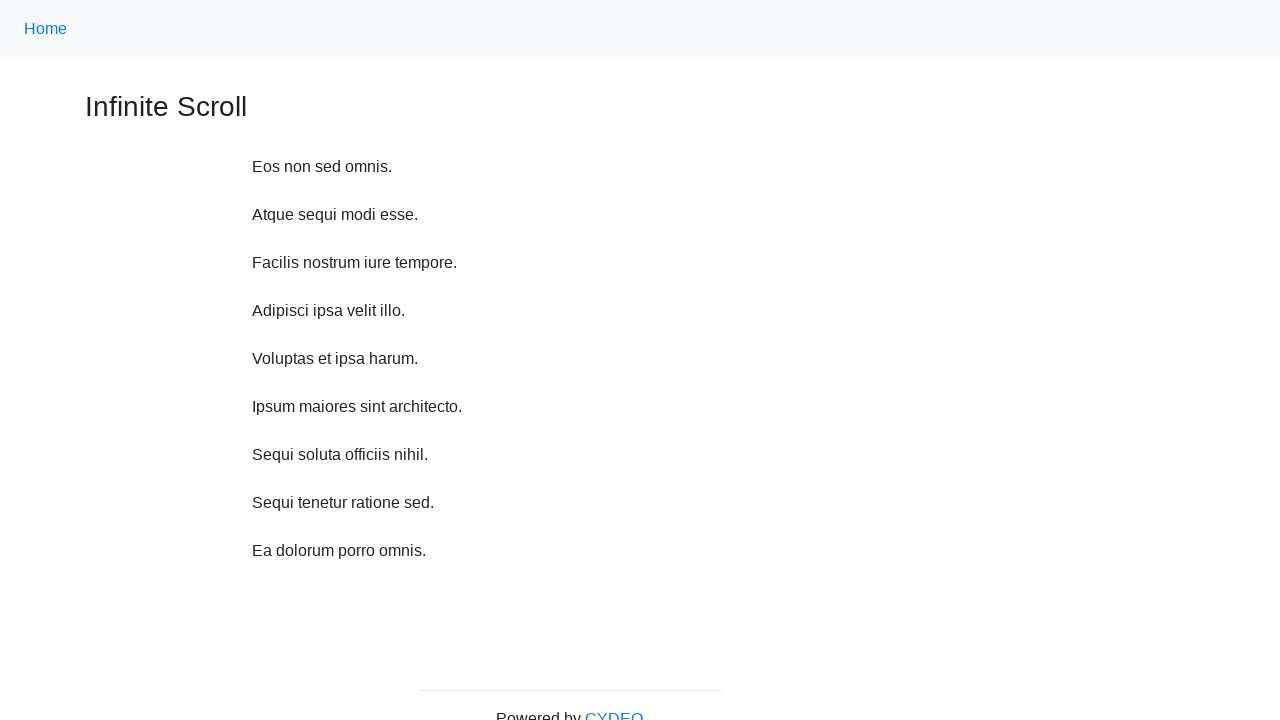

Waited 2 seconds before scrolling down
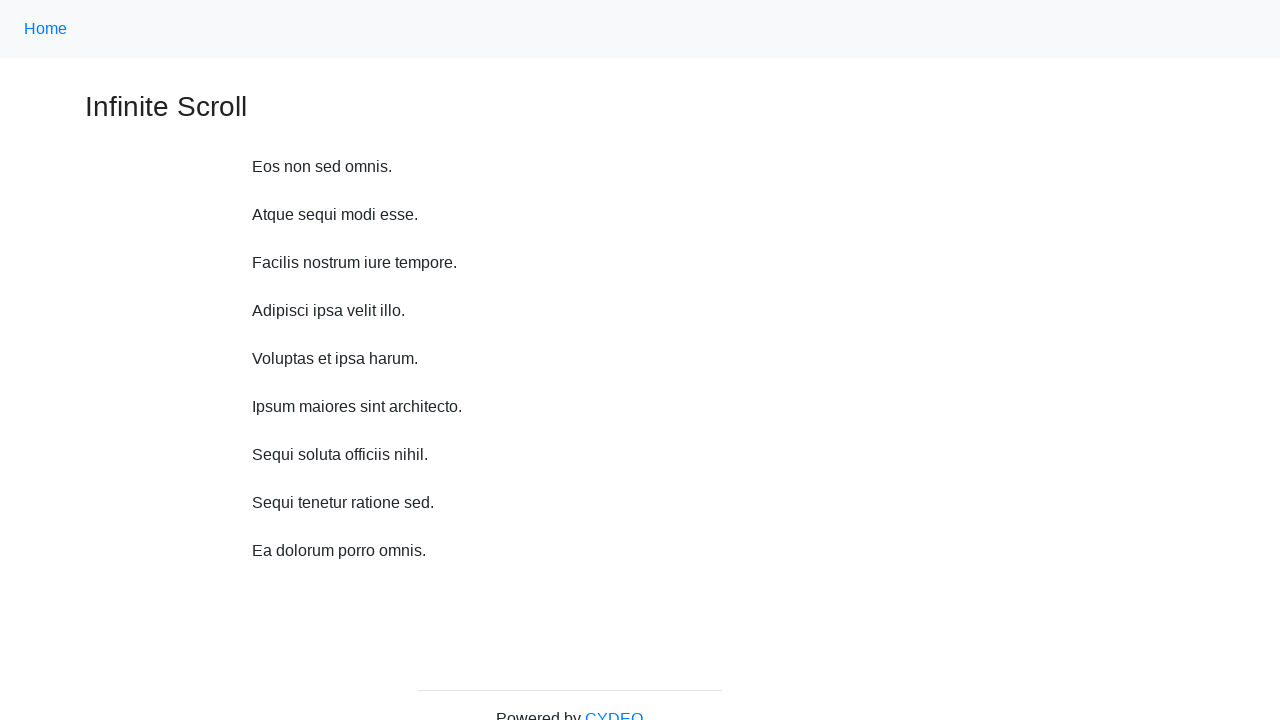

Scrolled down 750 pixels (iteration 1/10)
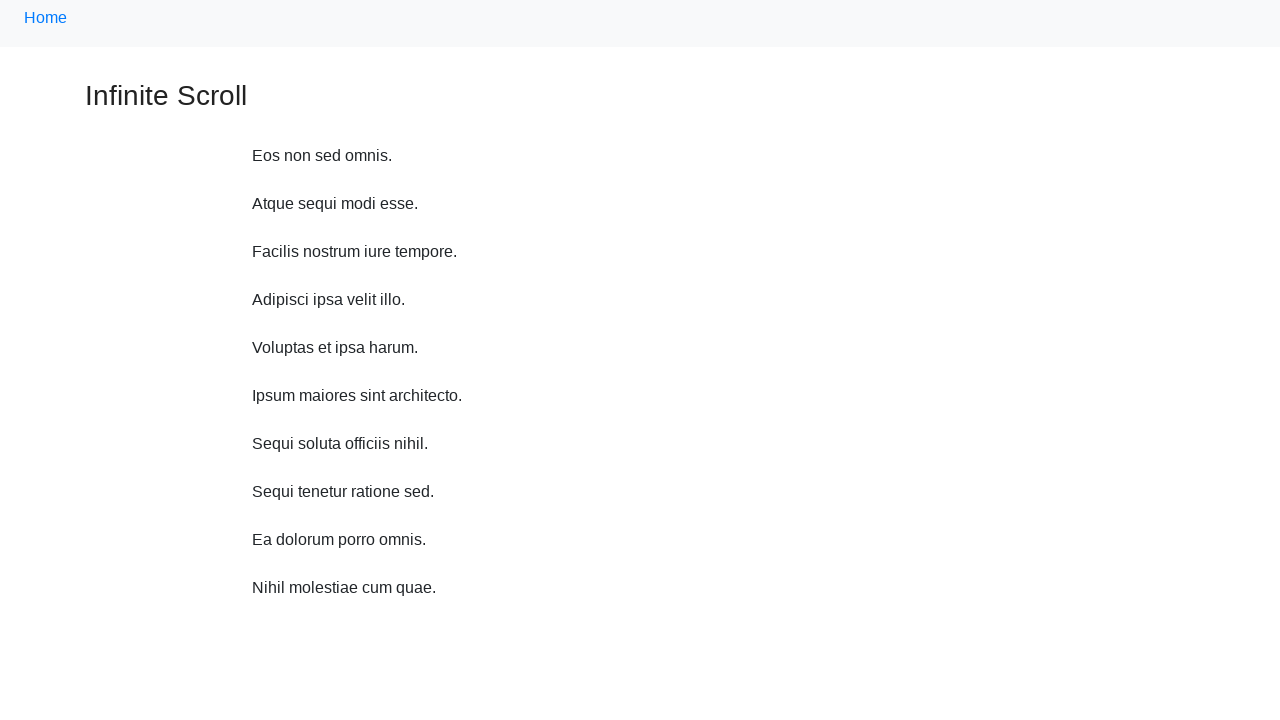

Waited 2 seconds before scrolling down
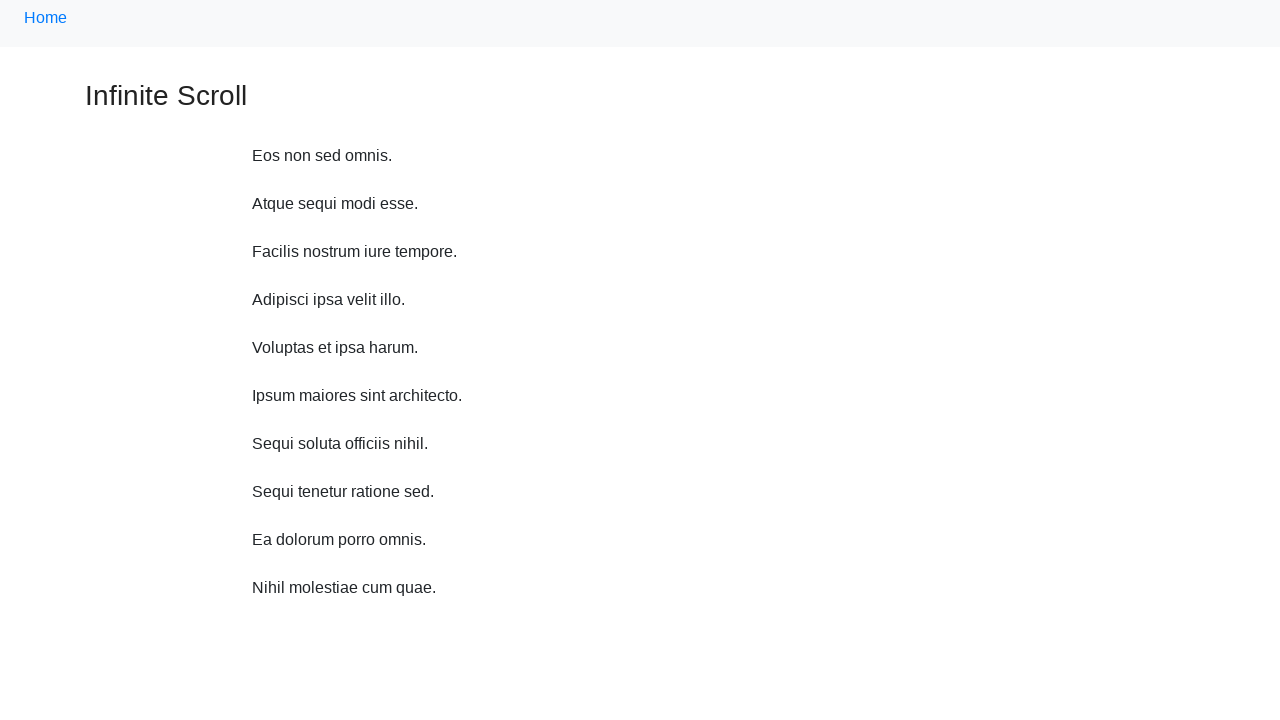

Scrolled down 750 pixels (iteration 2/10)
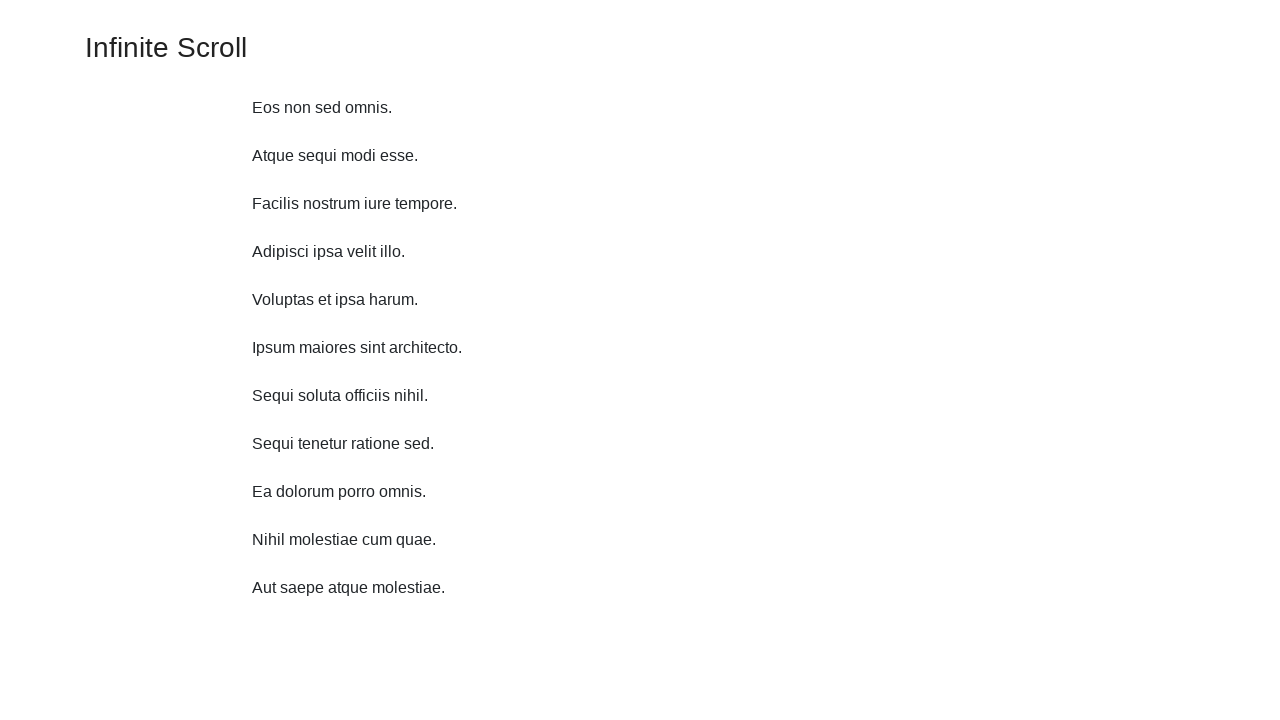

Waited 2 seconds before scrolling down
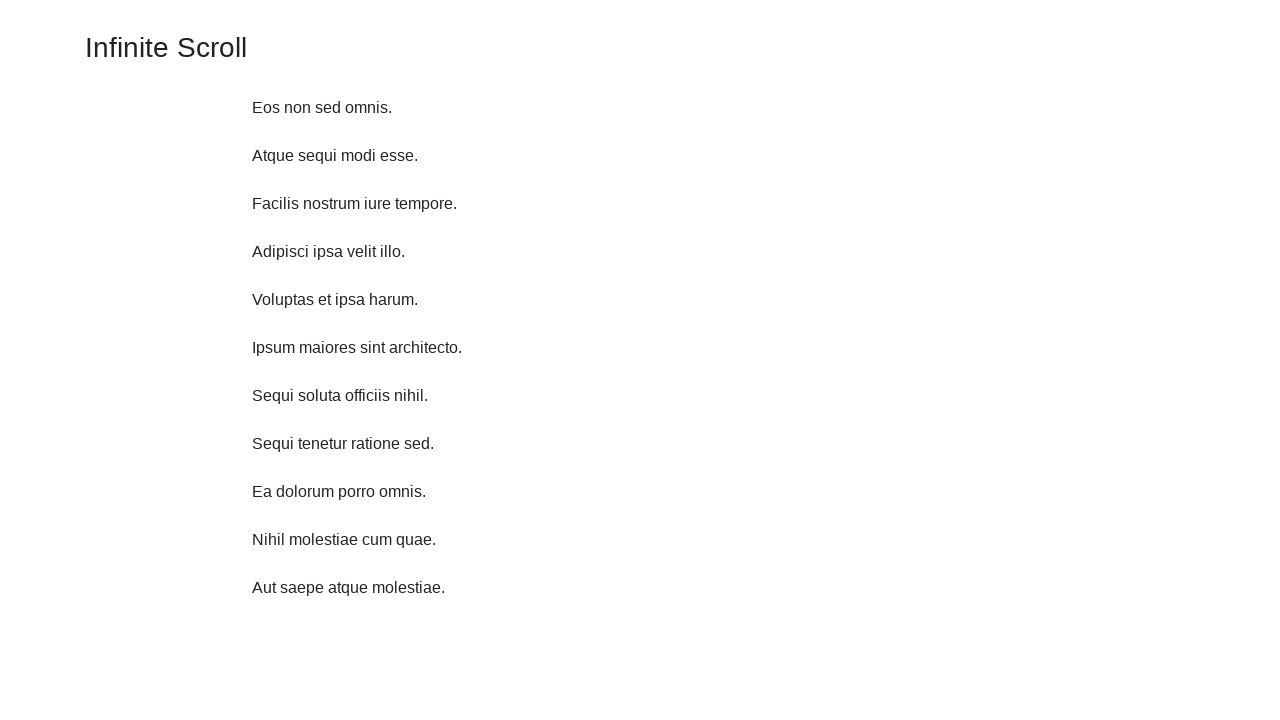

Scrolled down 750 pixels (iteration 3/10)
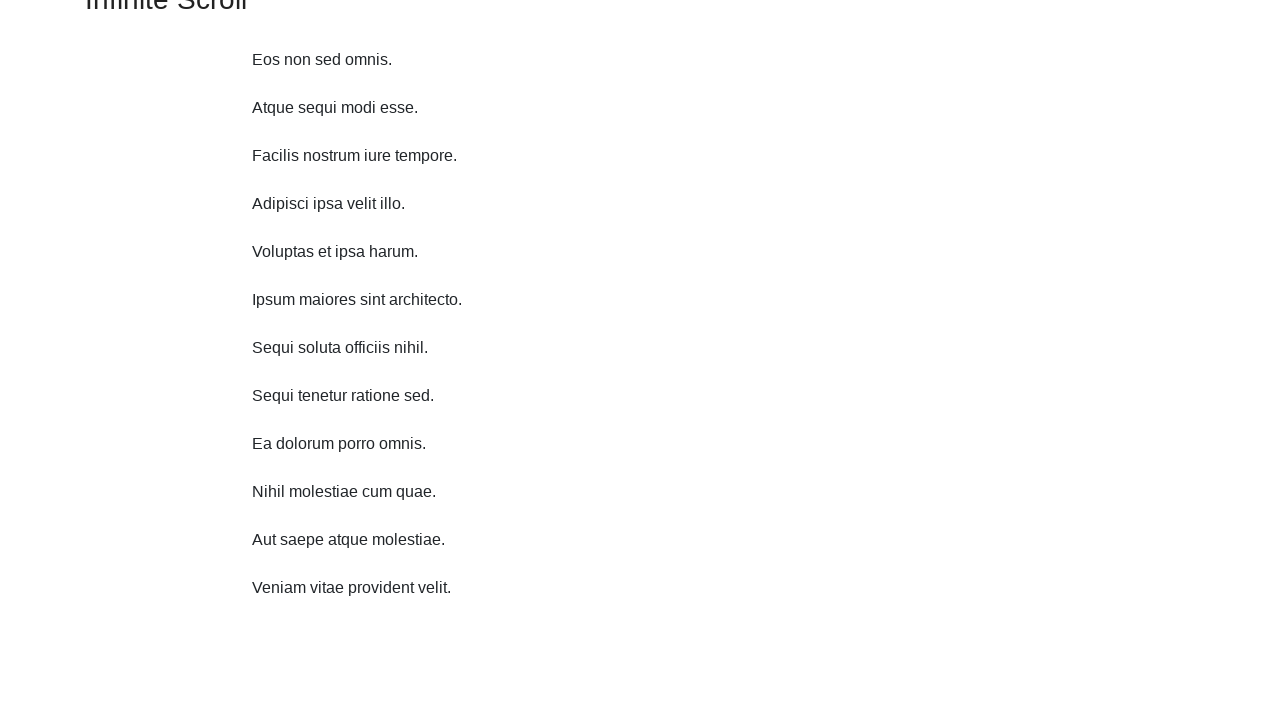

Waited 2 seconds before scrolling down
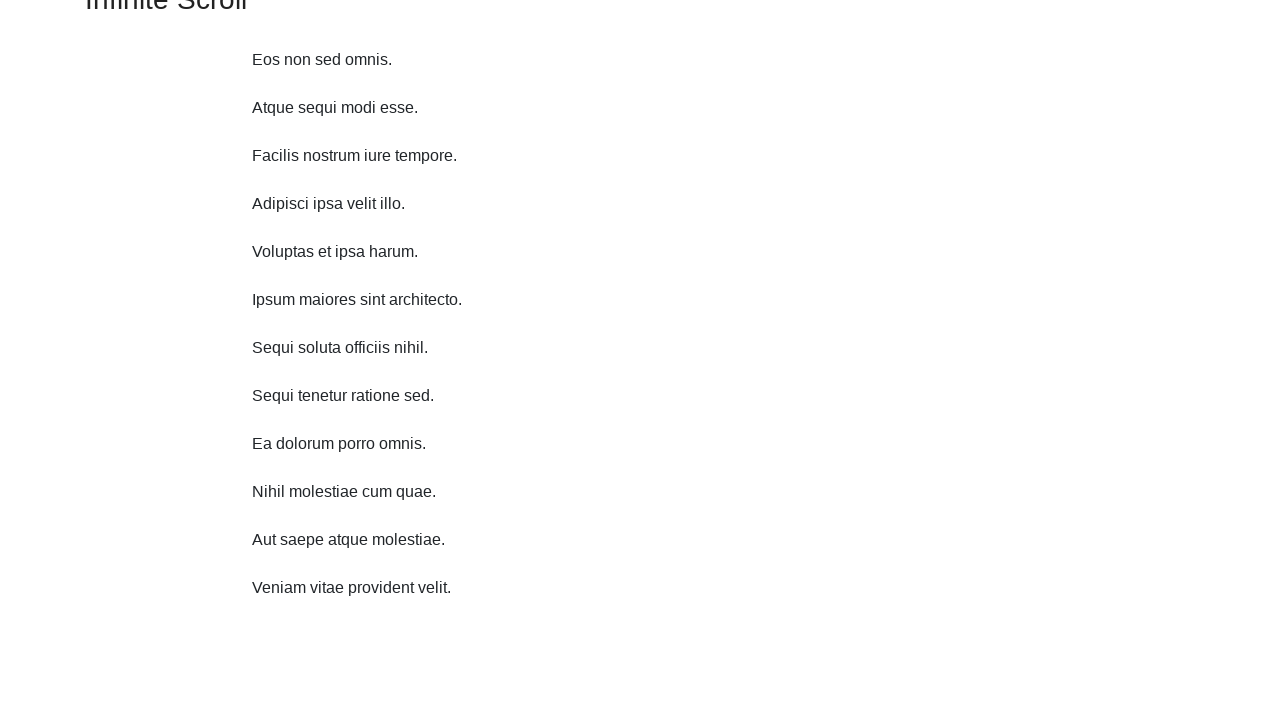

Scrolled down 750 pixels (iteration 4/10)
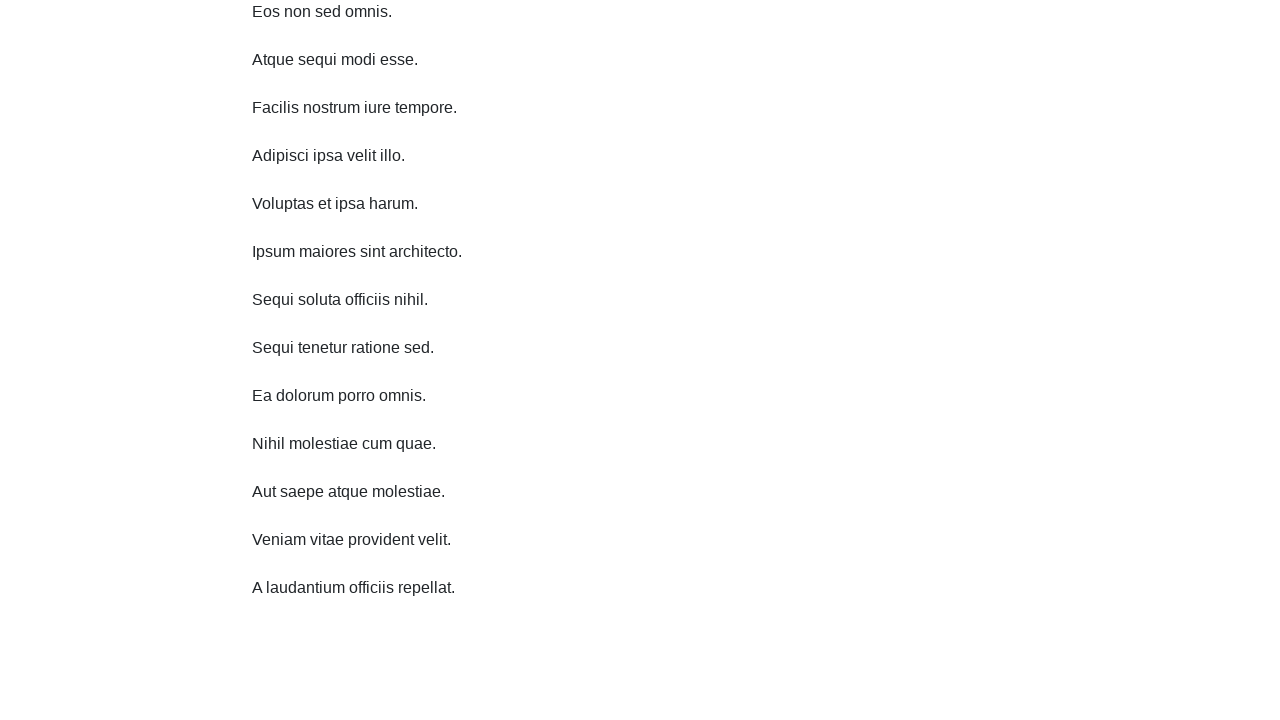

Waited 2 seconds before scrolling down
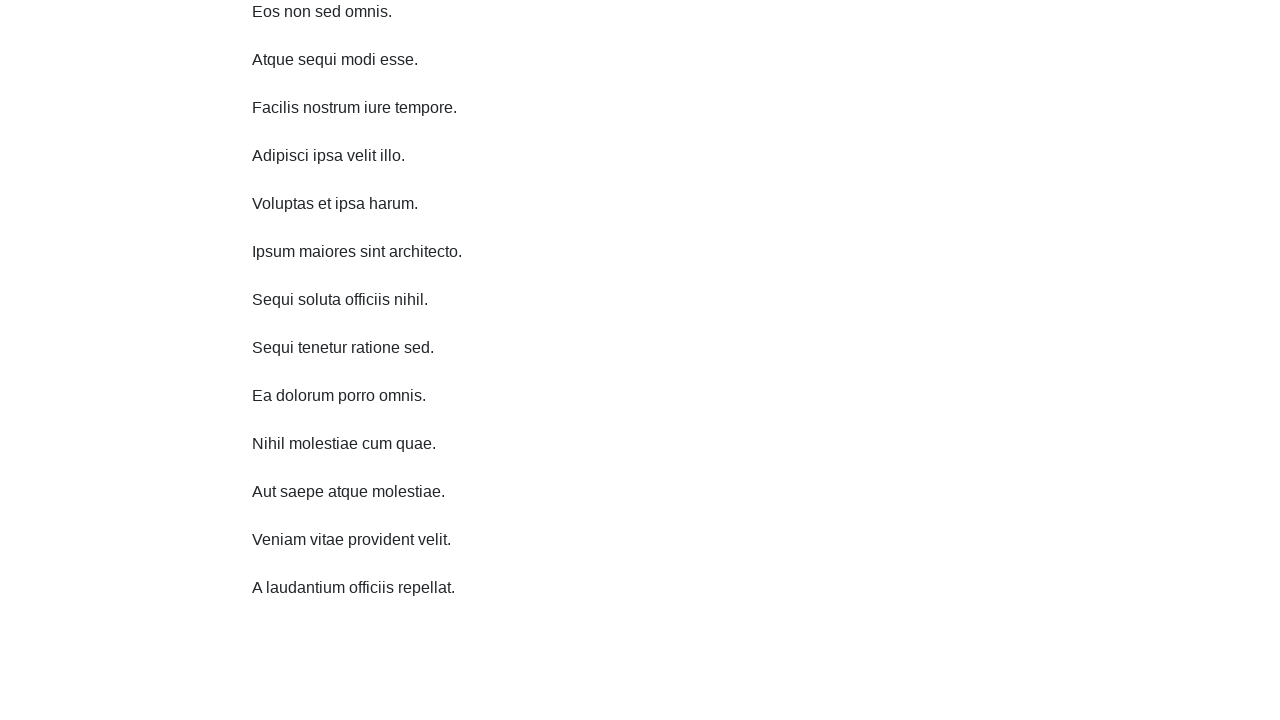

Scrolled down 750 pixels (iteration 5/10)
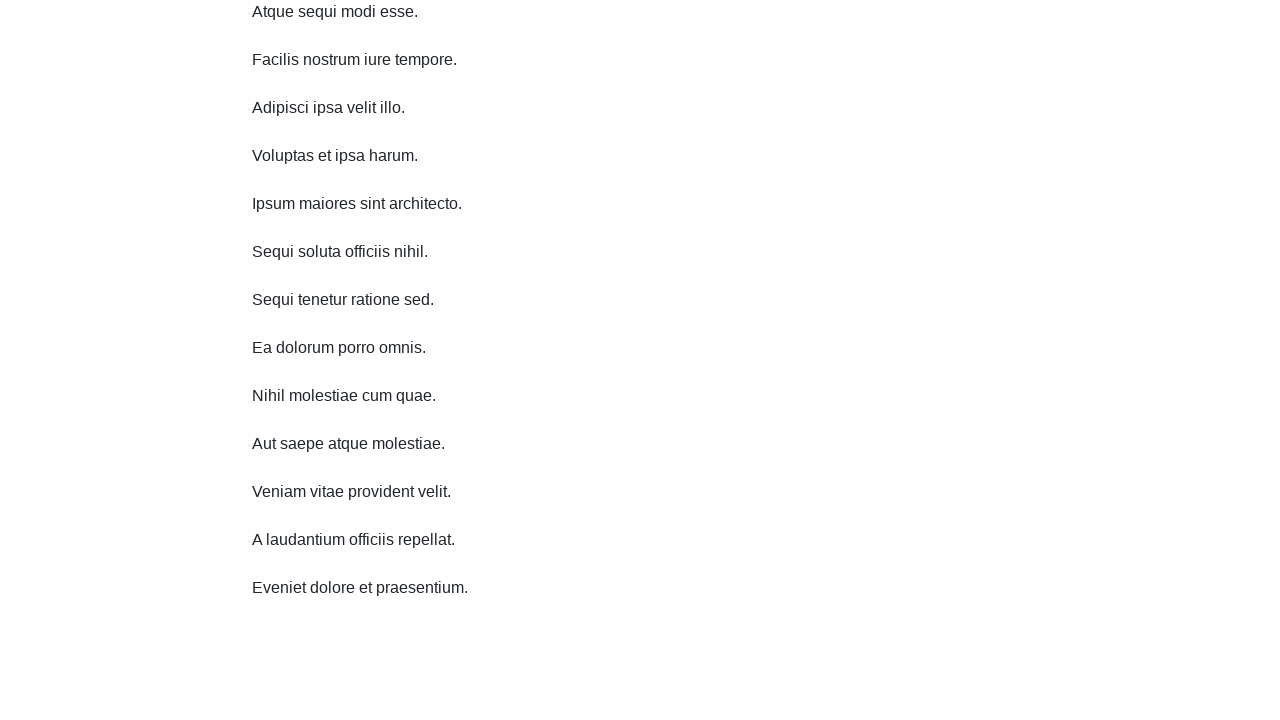

Waited 2 seconds before scrolling down
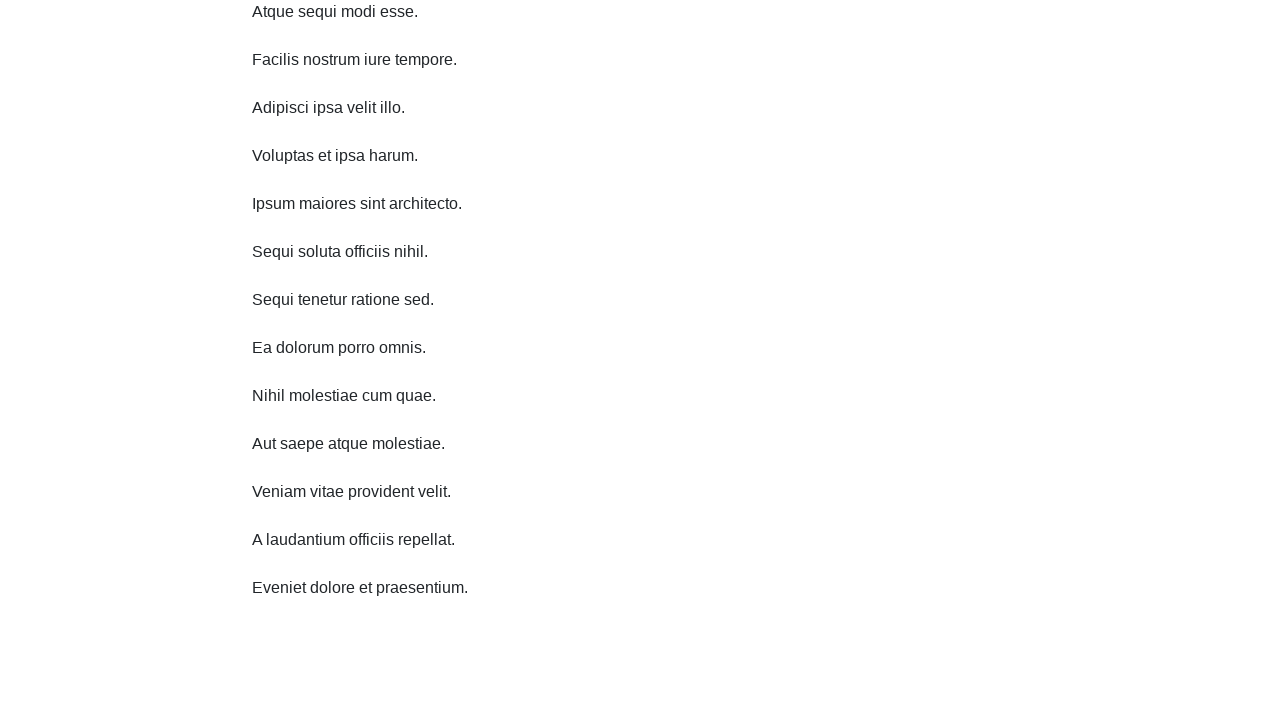

Scrolled down 750 pixels (iteration 6/10)
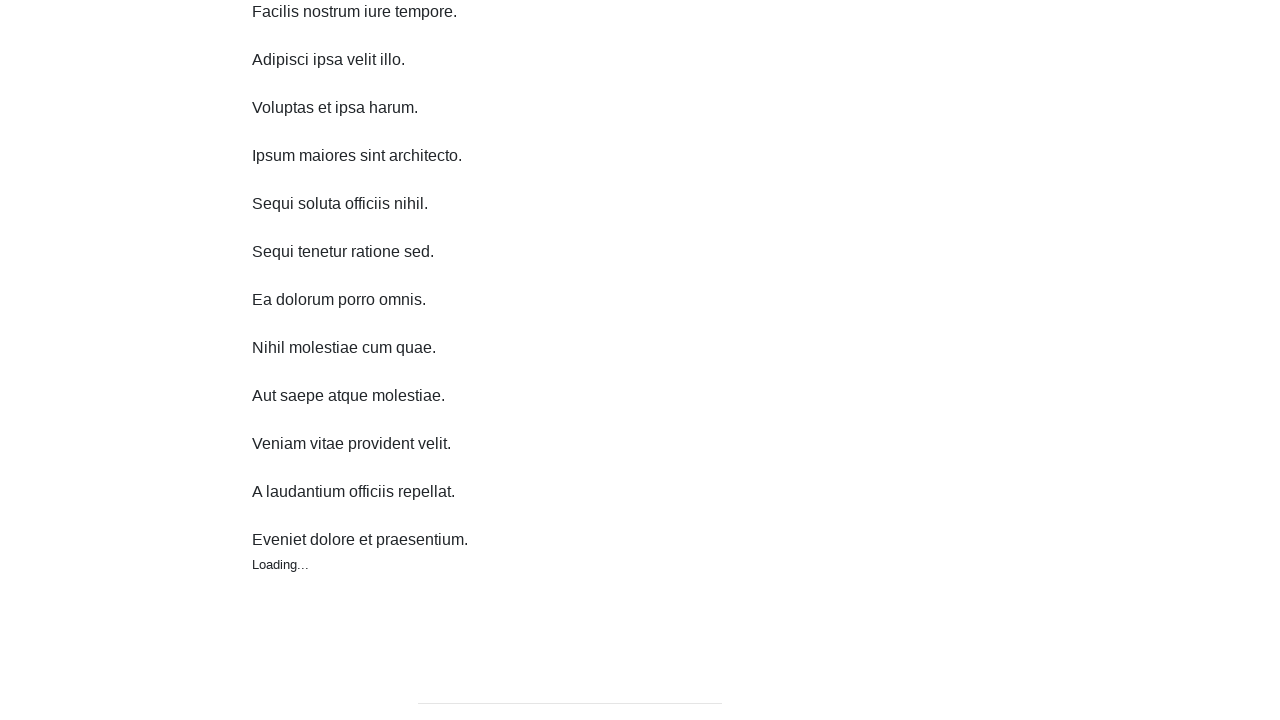

Waited 2 seconds before scrolling down
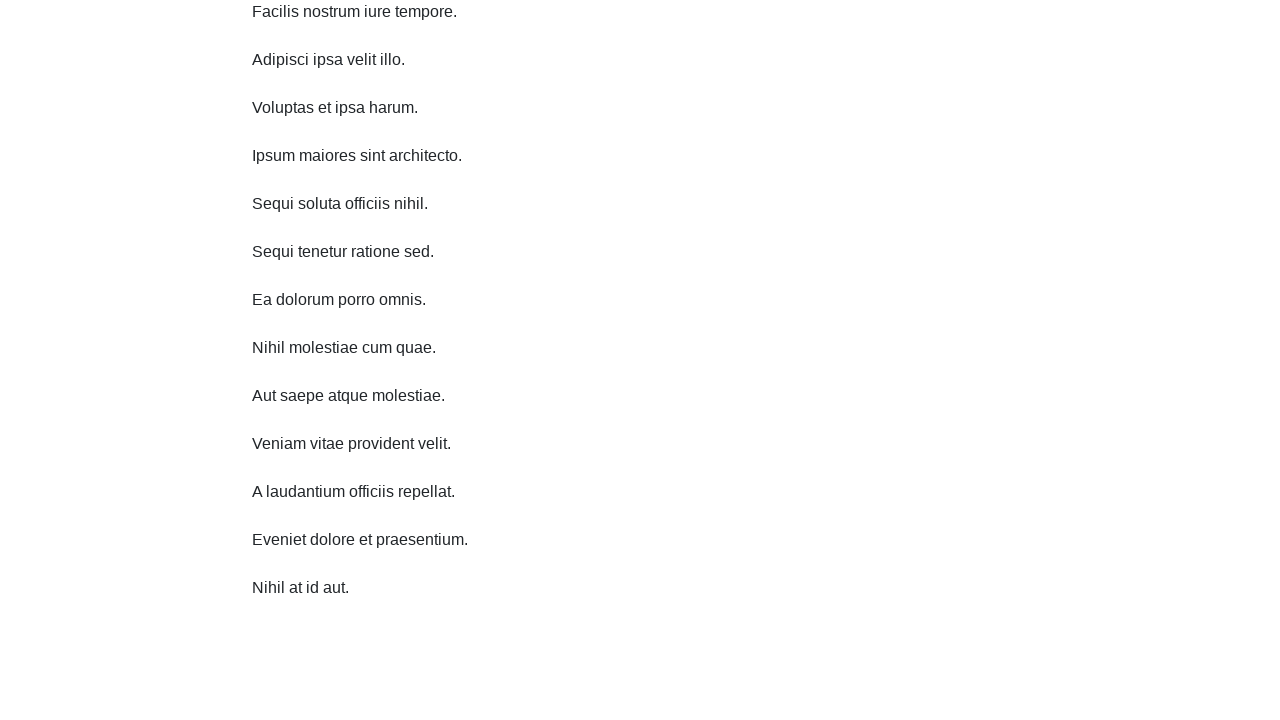

Scrolled down 750 pixels (iteration 7/10)
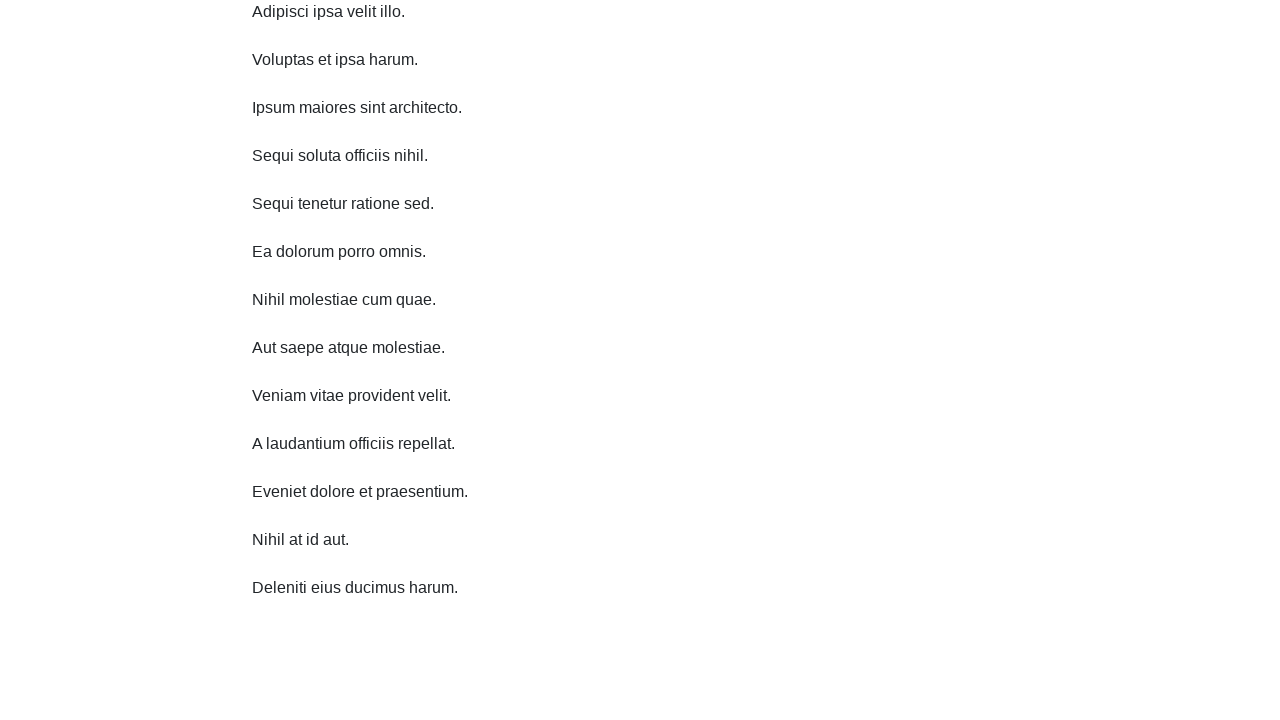

Waited 2 seconds before scrolling down
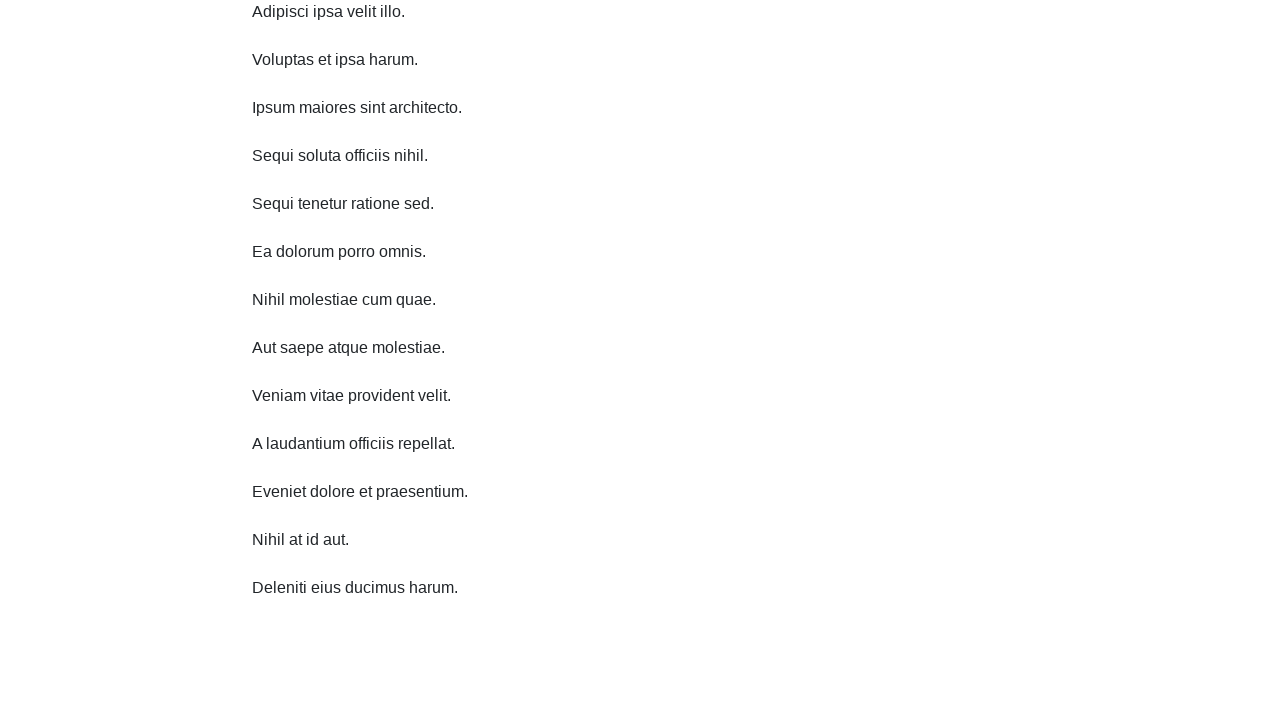

Scrolled down 750 pixels (iteration 8/10)
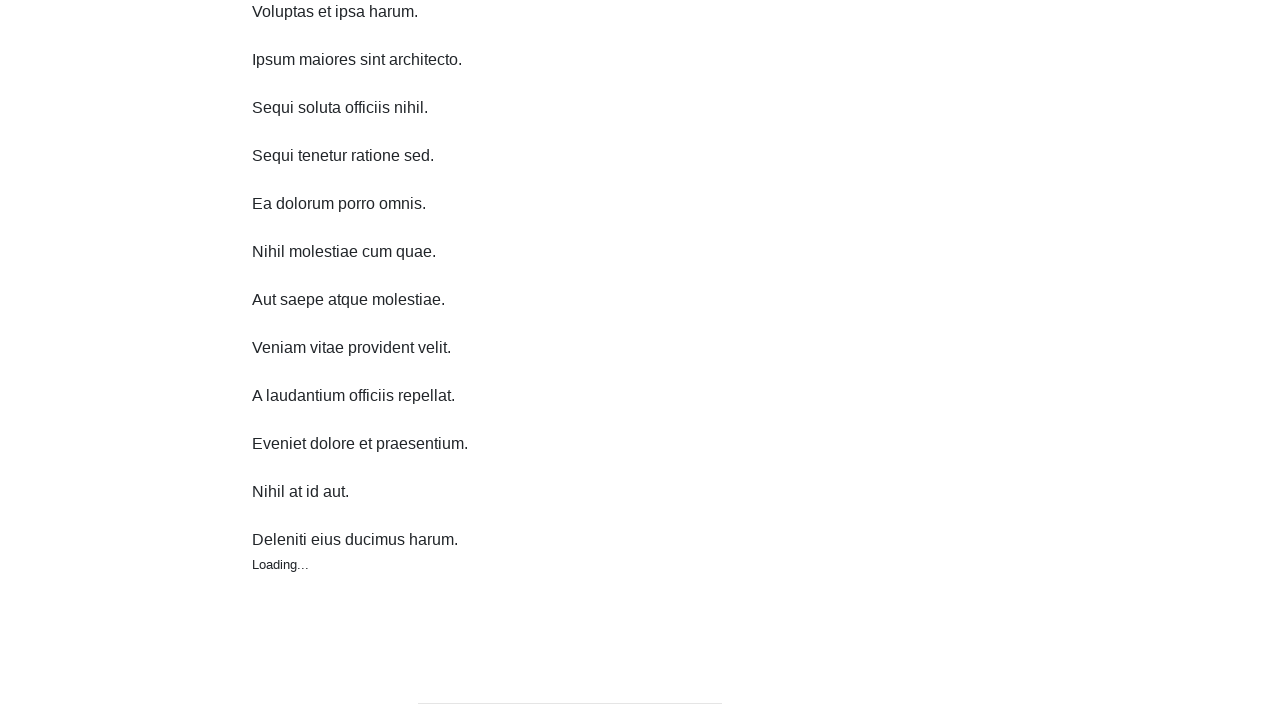

Waited 2 seconds before scrolling down
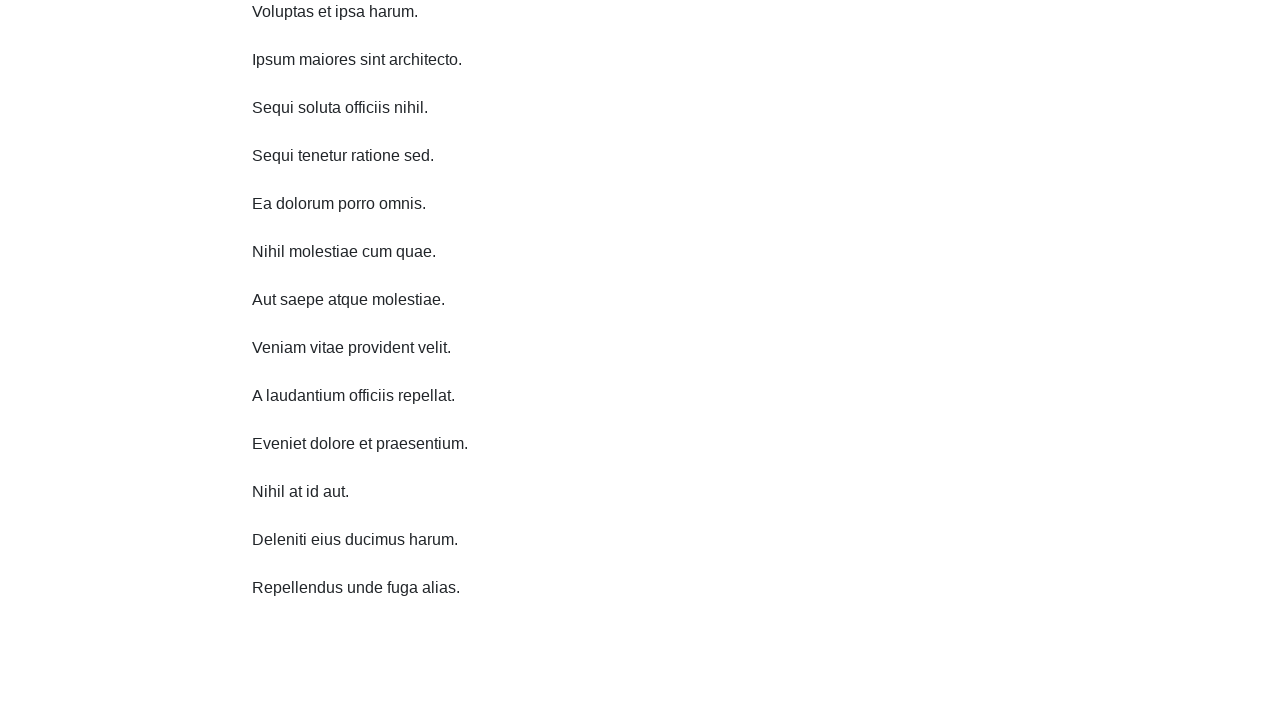

Scrolled down 750 pixels (iteration 9/10)
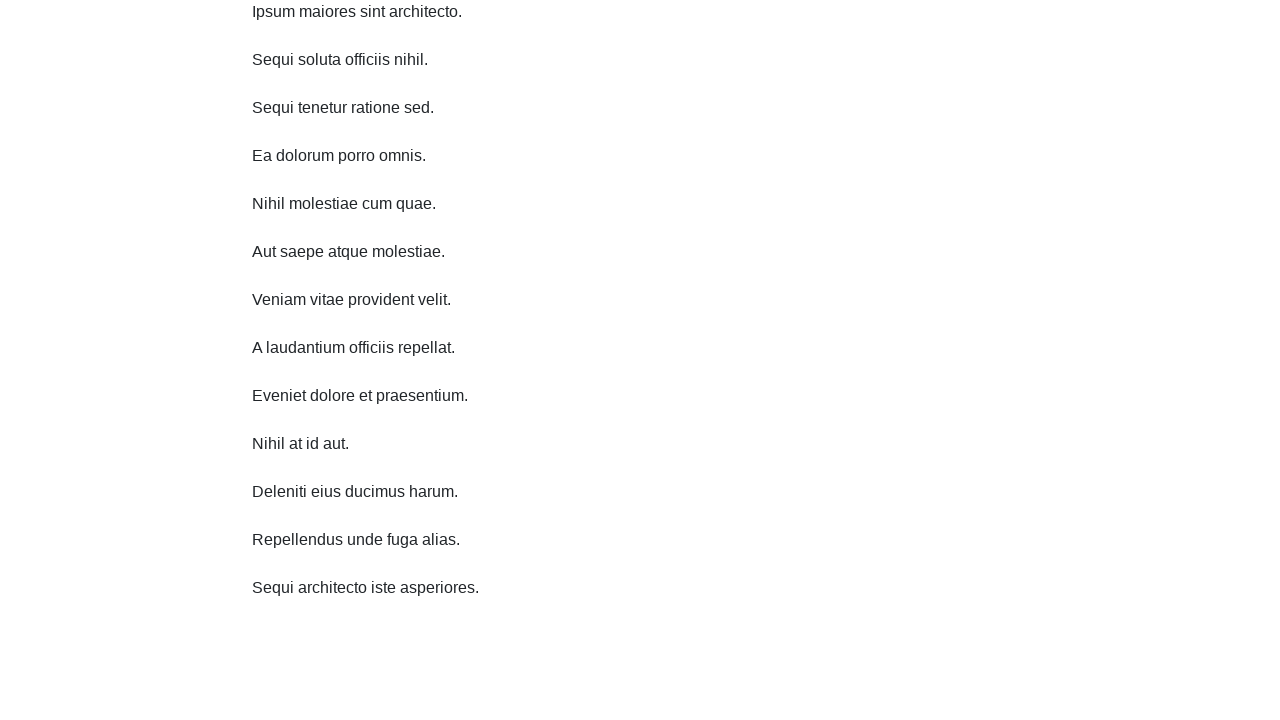

Waited 2 seconds before scrolling down
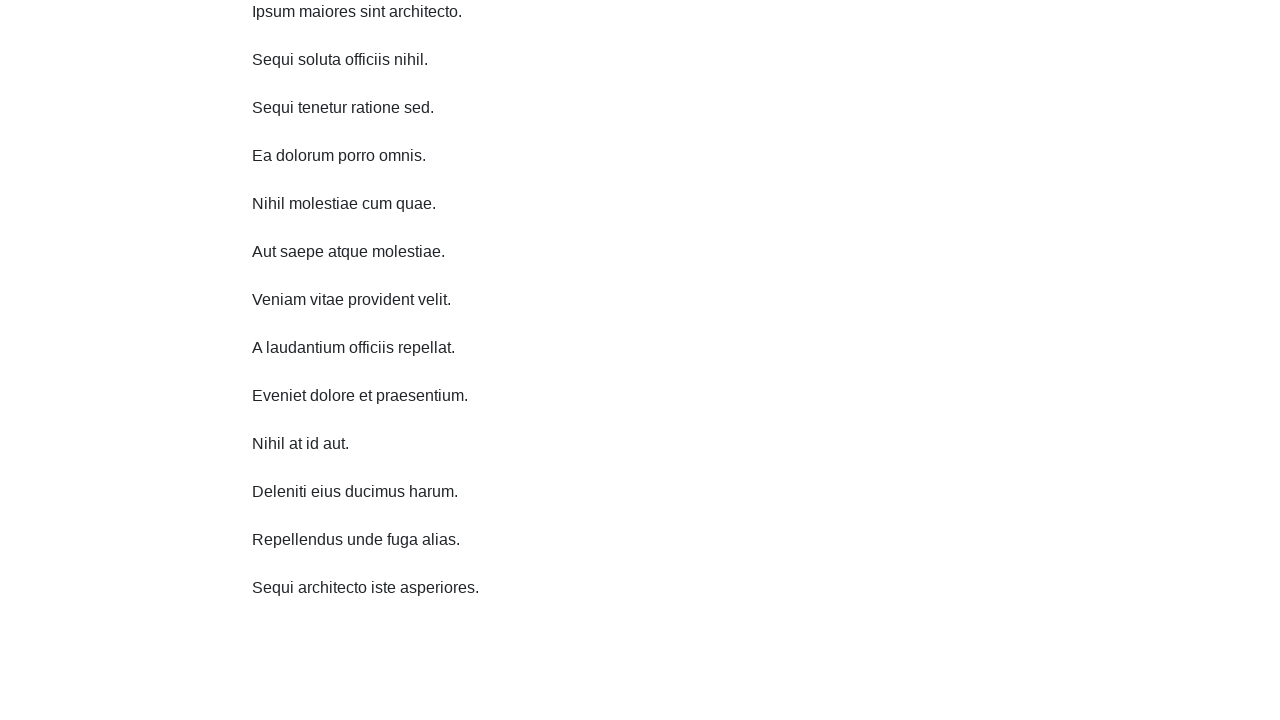

Scrolled down 750 pixels (iteration 10/10)
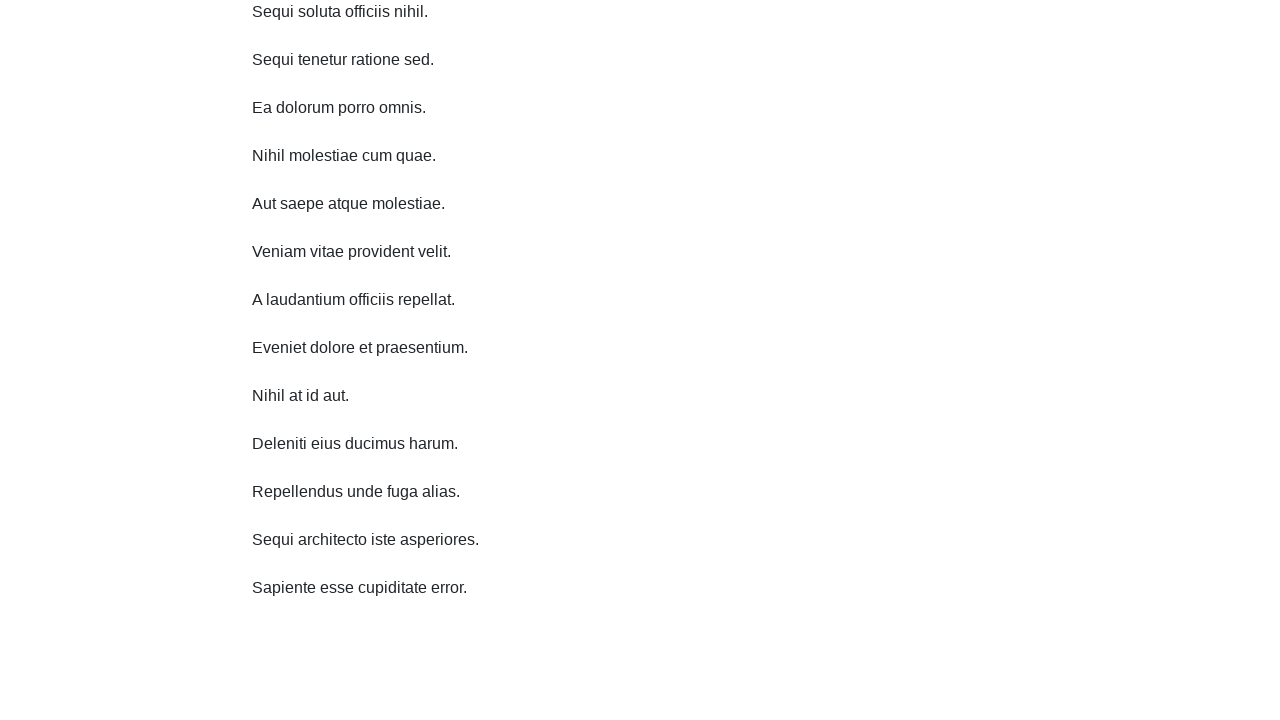

Waited 2 seconds before scrolling up
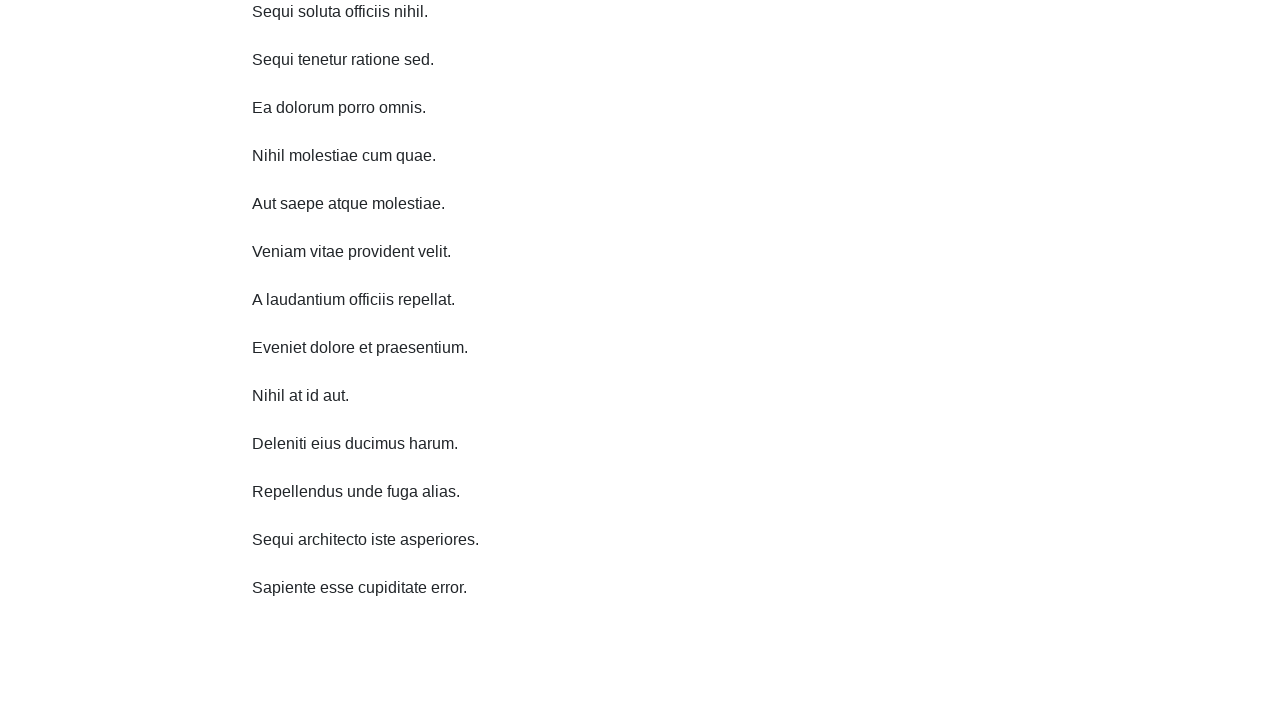

Scrolled up 750 pixels (iteration 1/10)
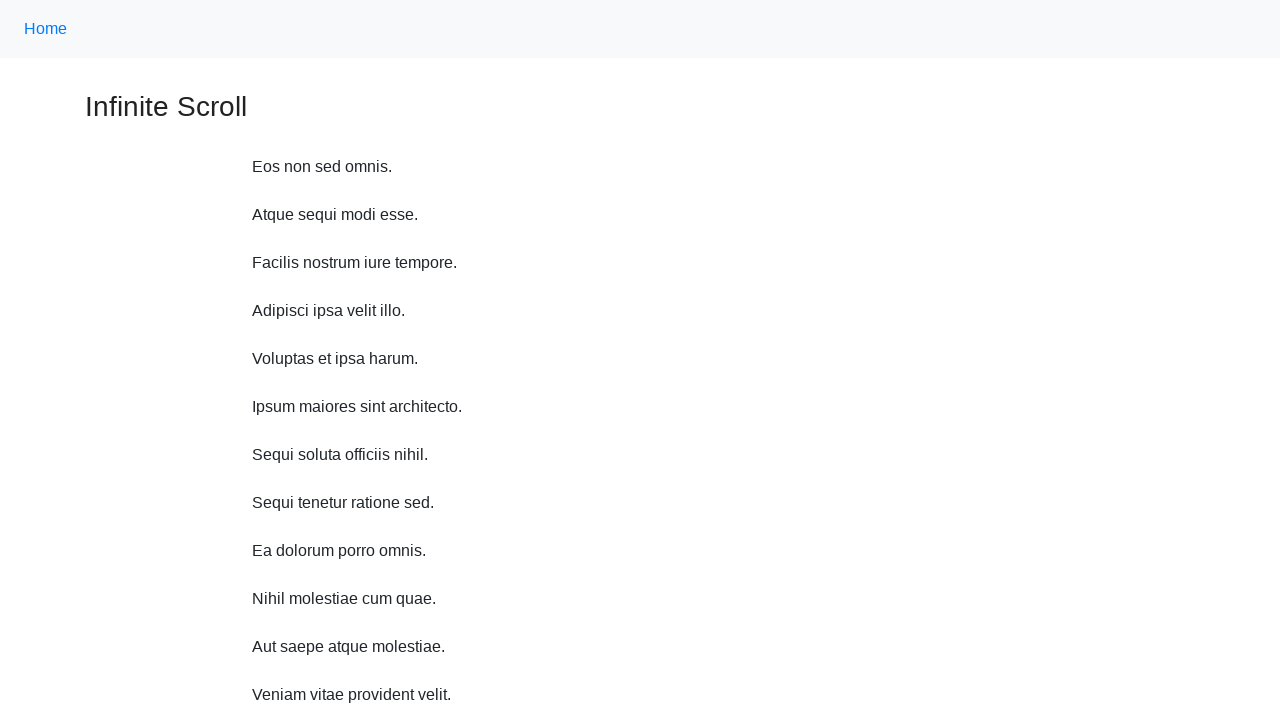

Waited 2 seconds before scrolling up
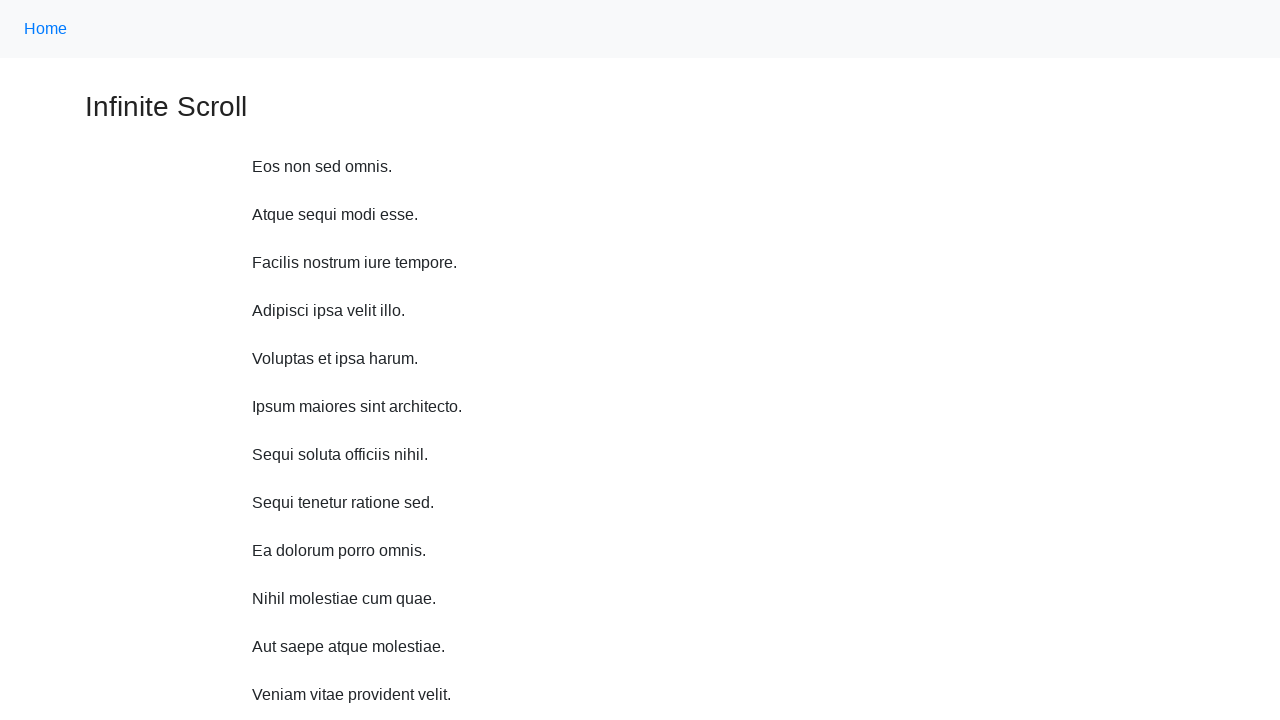

Scrolled up 750 pixels (iteration 2/10)
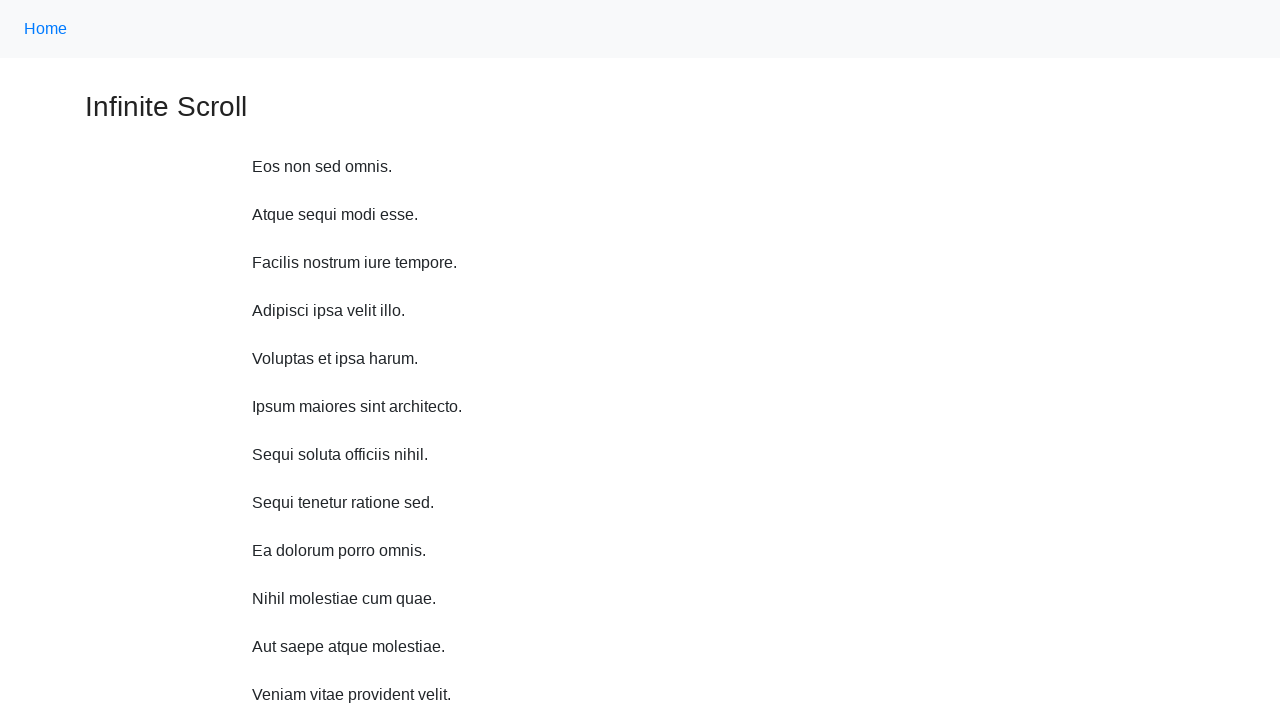

Waited 2 seconds before scrolling up
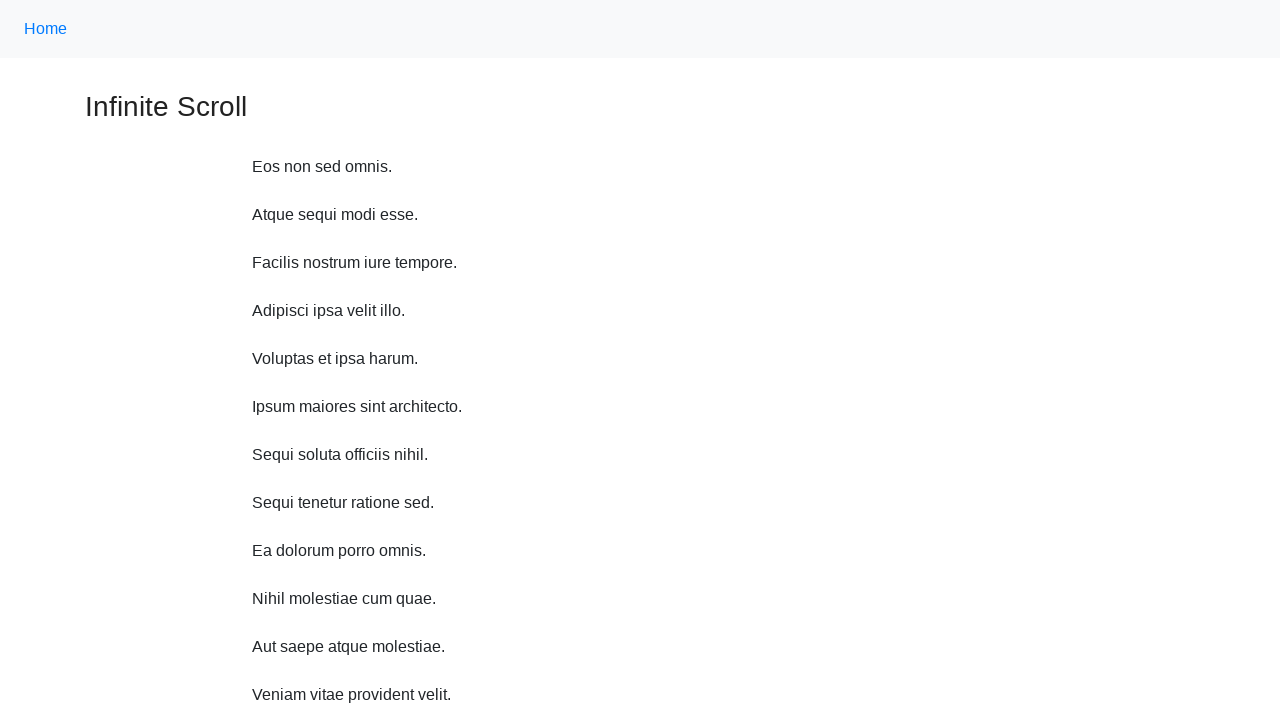

Scrolled up 750 pixels (iteration 3/10)
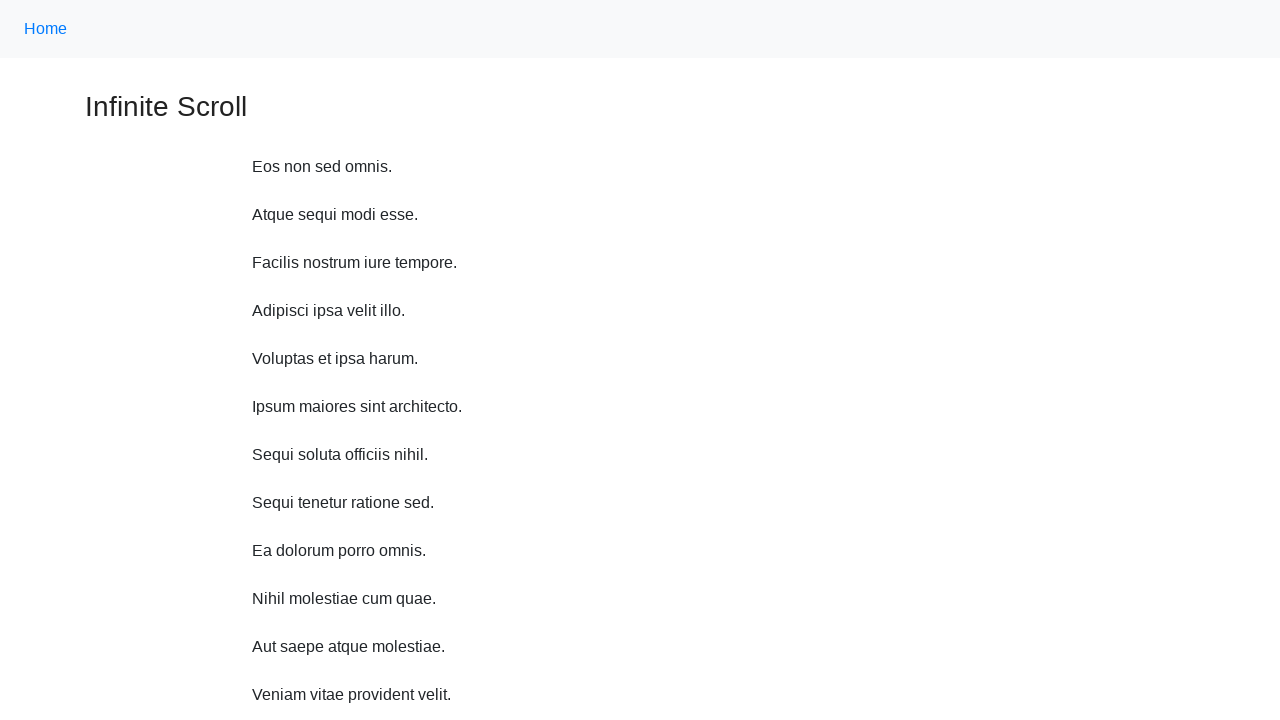

Waited 2 seconds before scrolling up
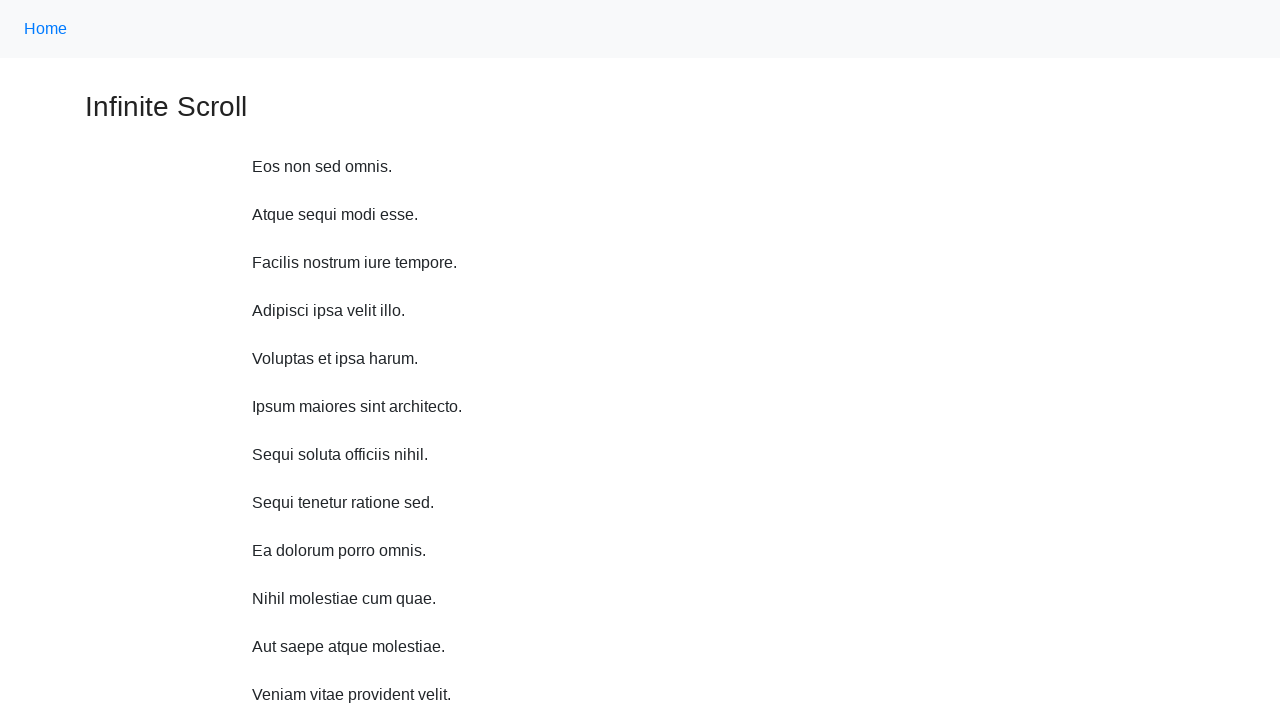

Scrolled up 750 pixels (iteration 4/10)
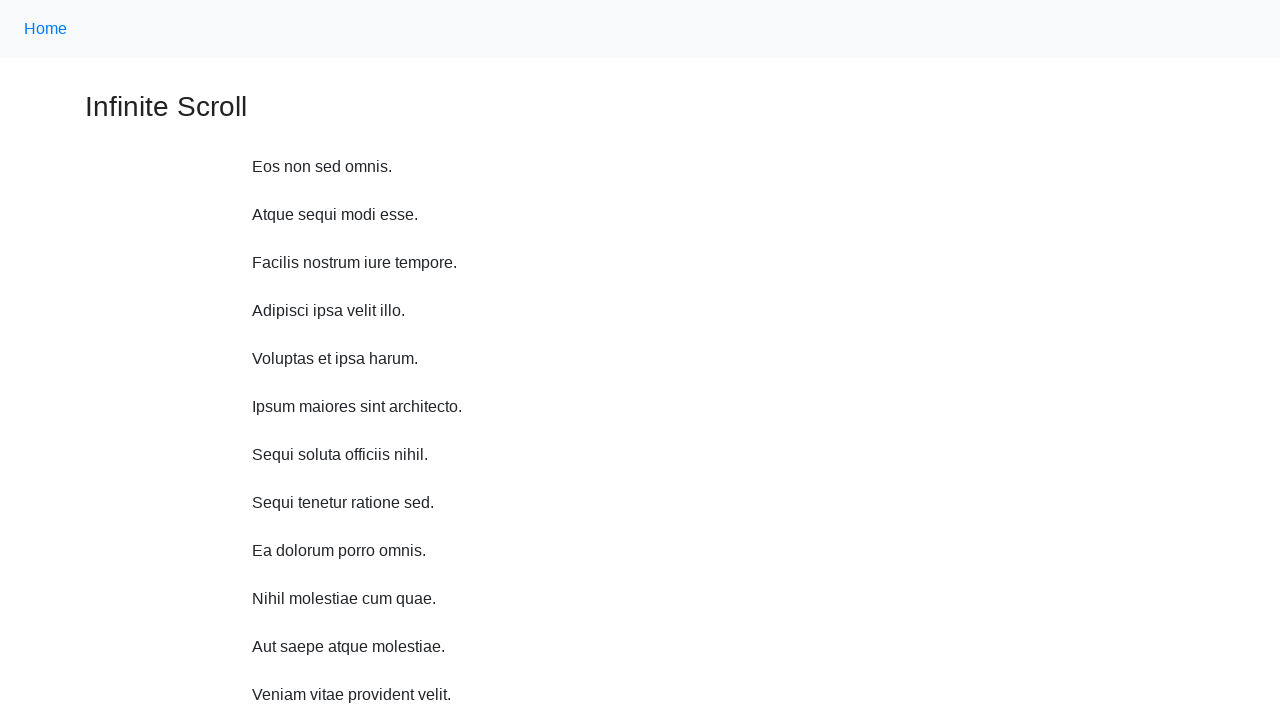

Waited 2 seconds before scrolling up
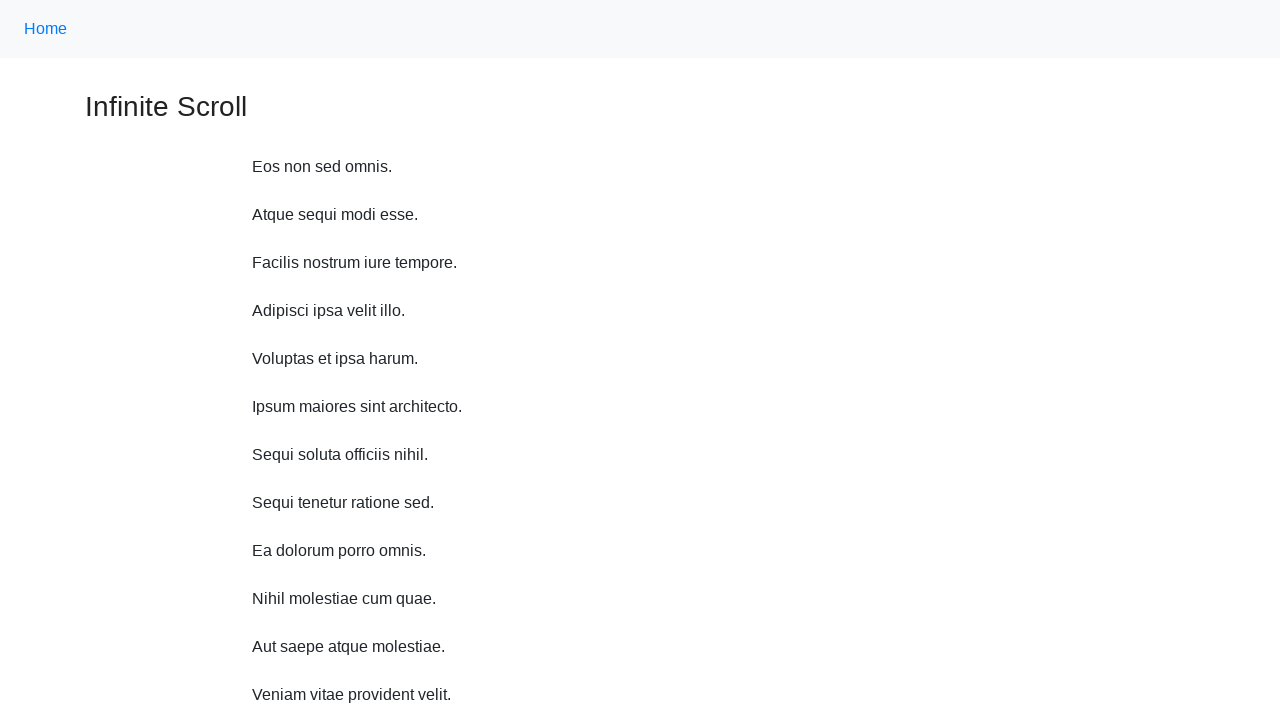

Scrolled up 750 pixels (iteration 5/10)
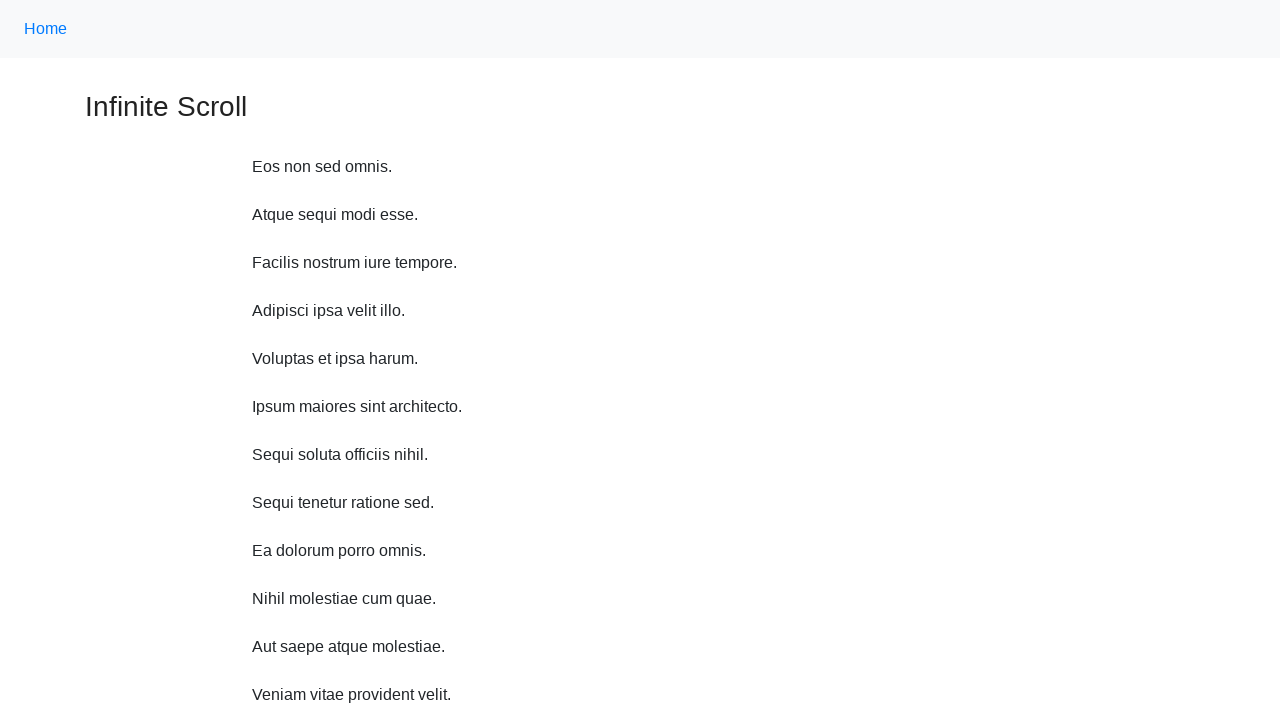

Waited 2 seconds before scrolling up
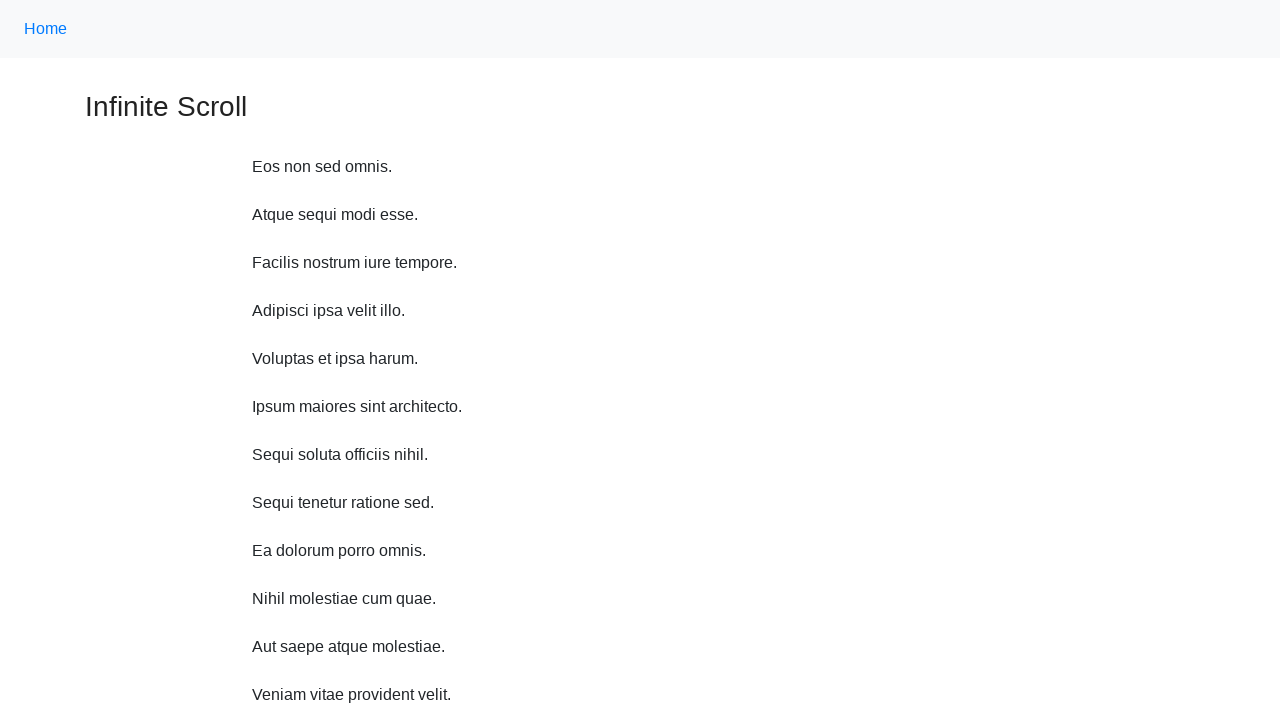

Scrolled up 750 pixels (iteration 6/10)
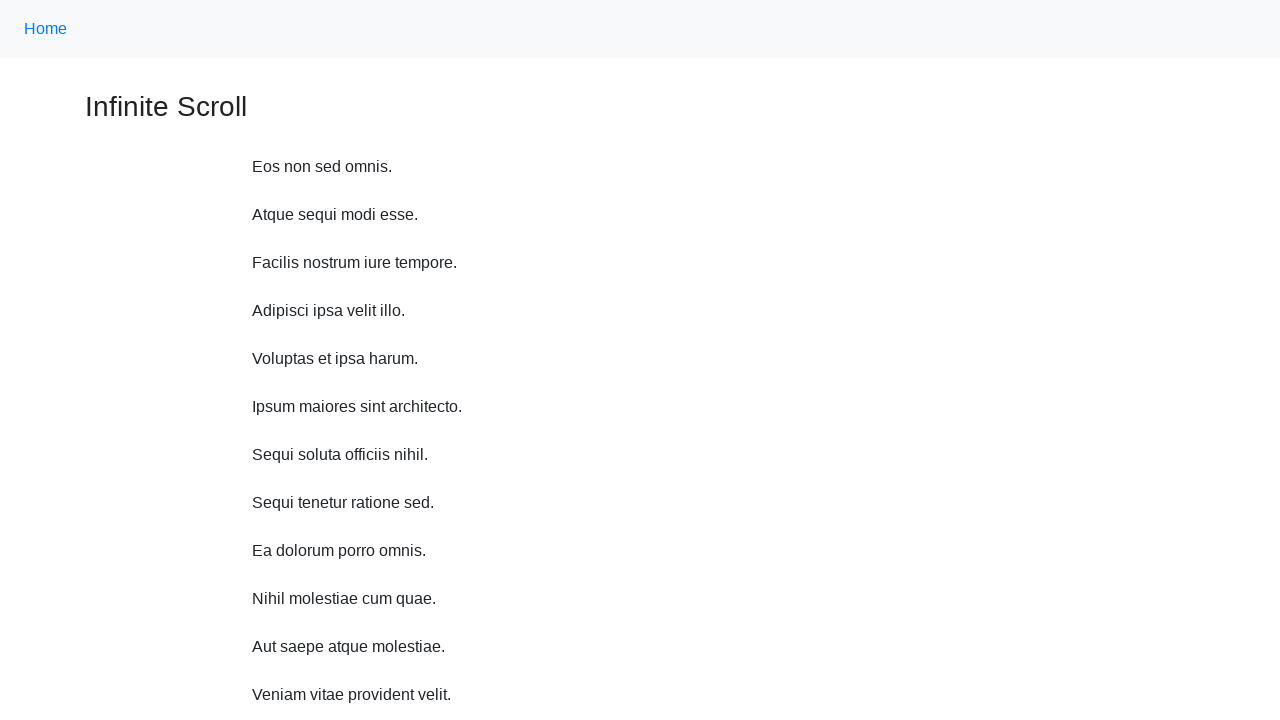

Waited 2 seconds before scrolling up
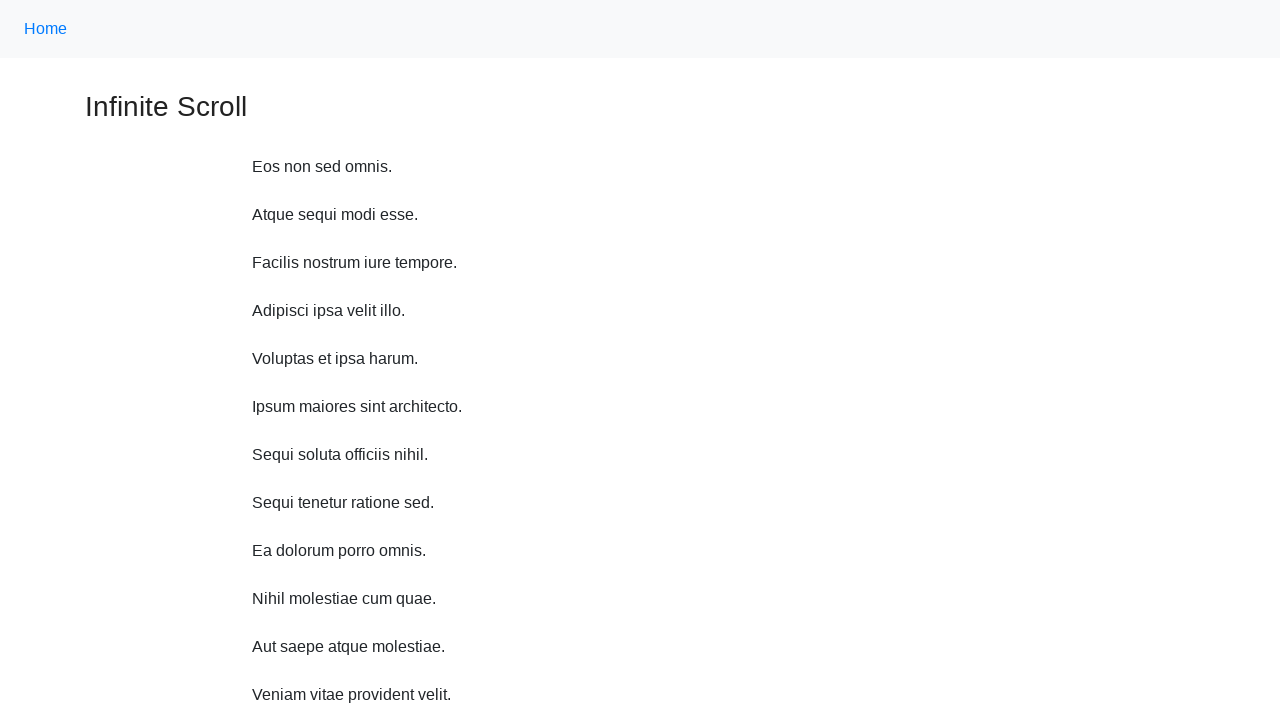

Scrolled up 750 pixels (iteration 7/10)
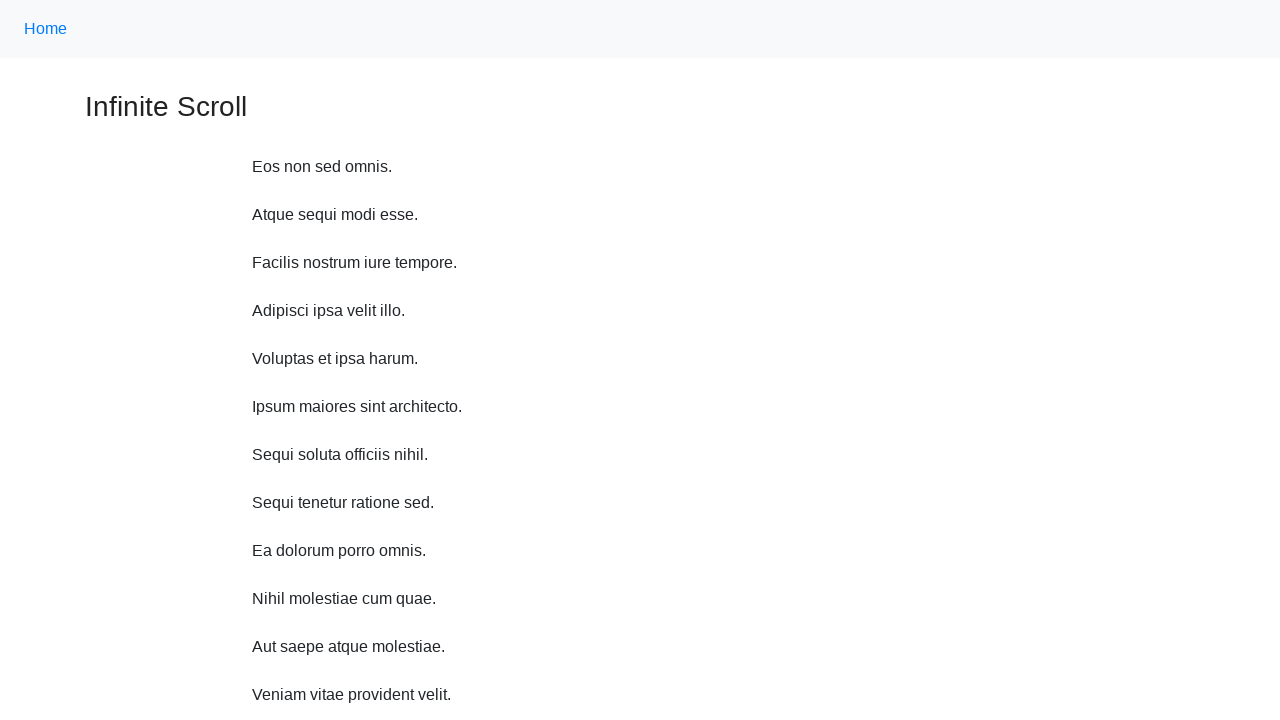

Waited 2 seconds before scrolling up
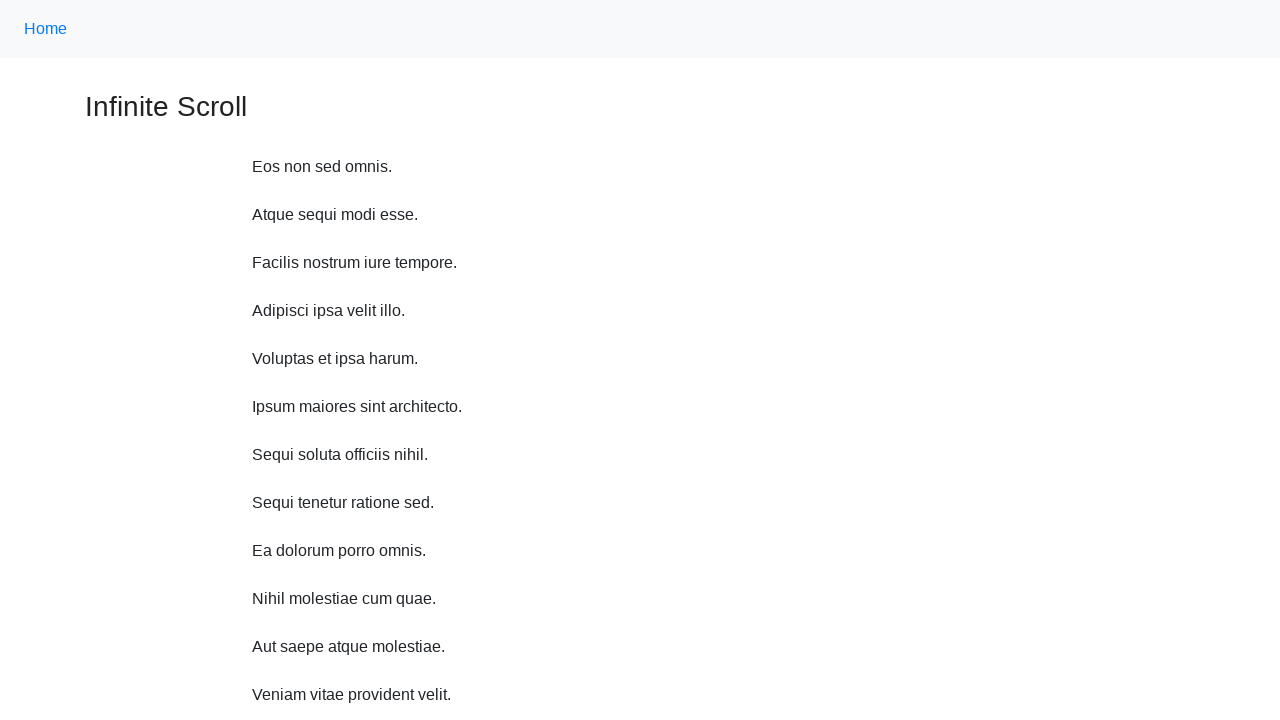

Scrolled up 750 pixels (iteration 8/10)
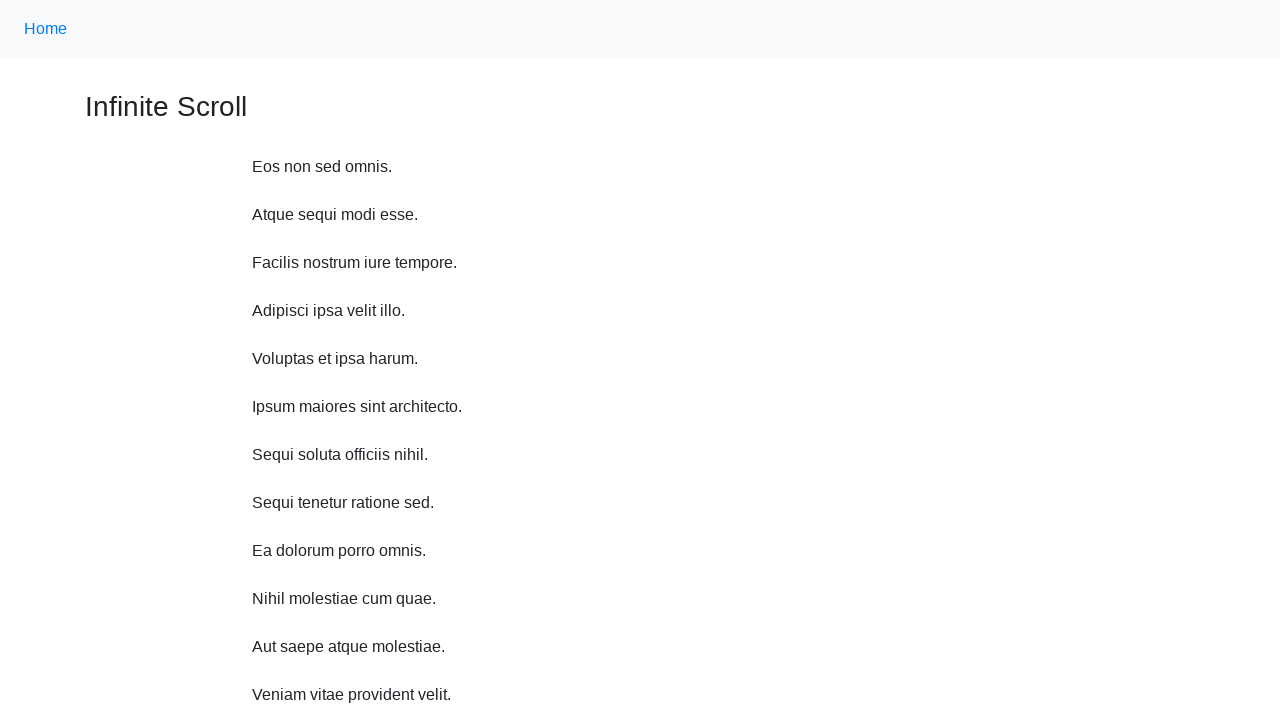

Waited 2 seconds before scrolling up
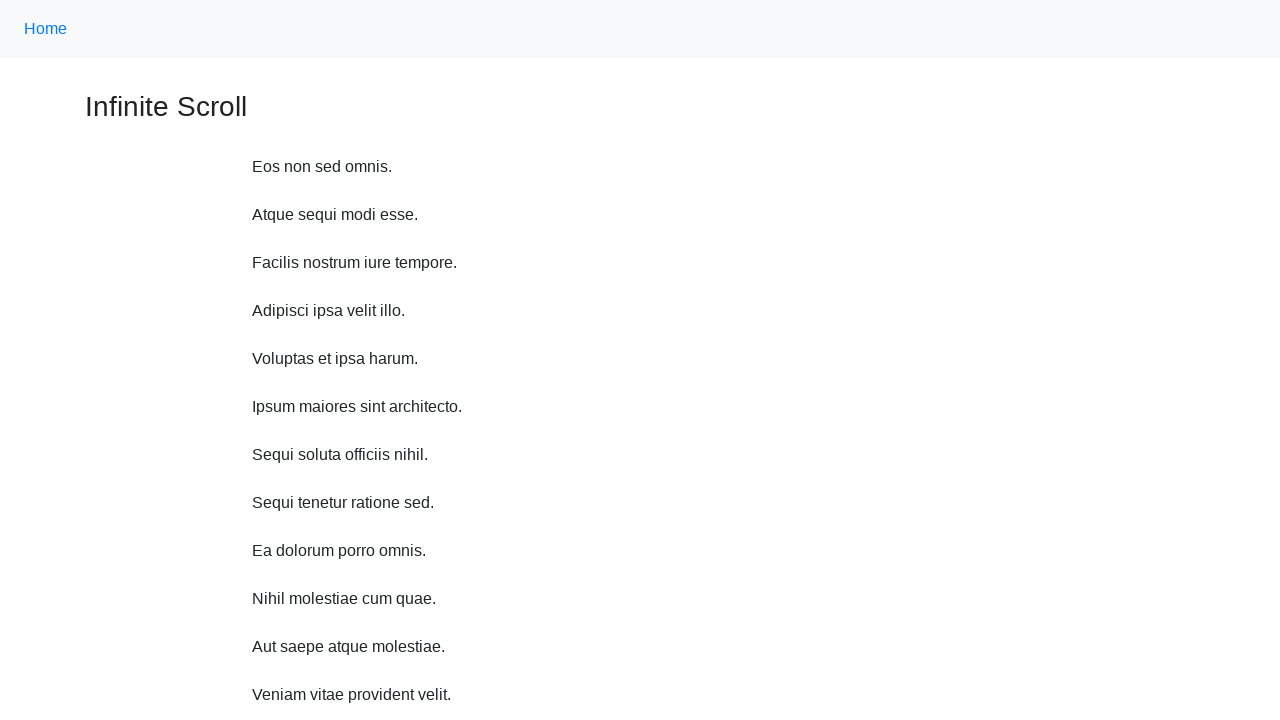

Scrolled up 750 pixels (iteration 9/10)
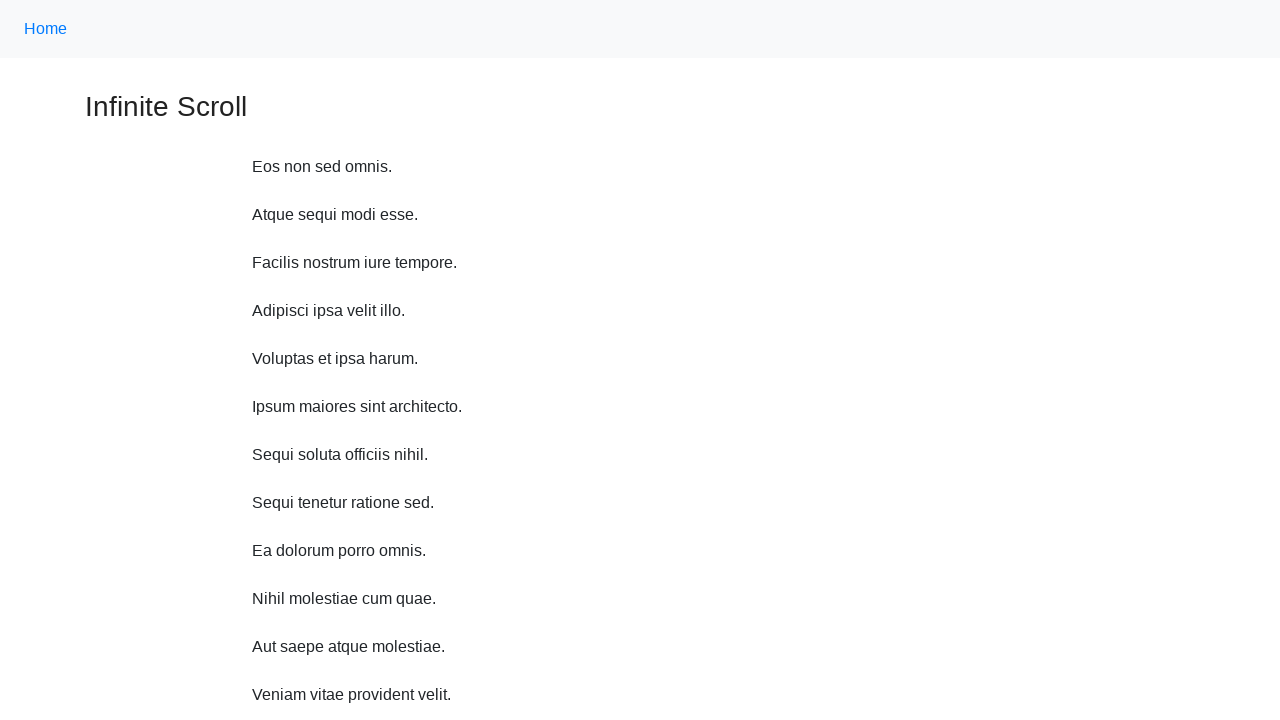

Waited 2 seconds before scrolling up
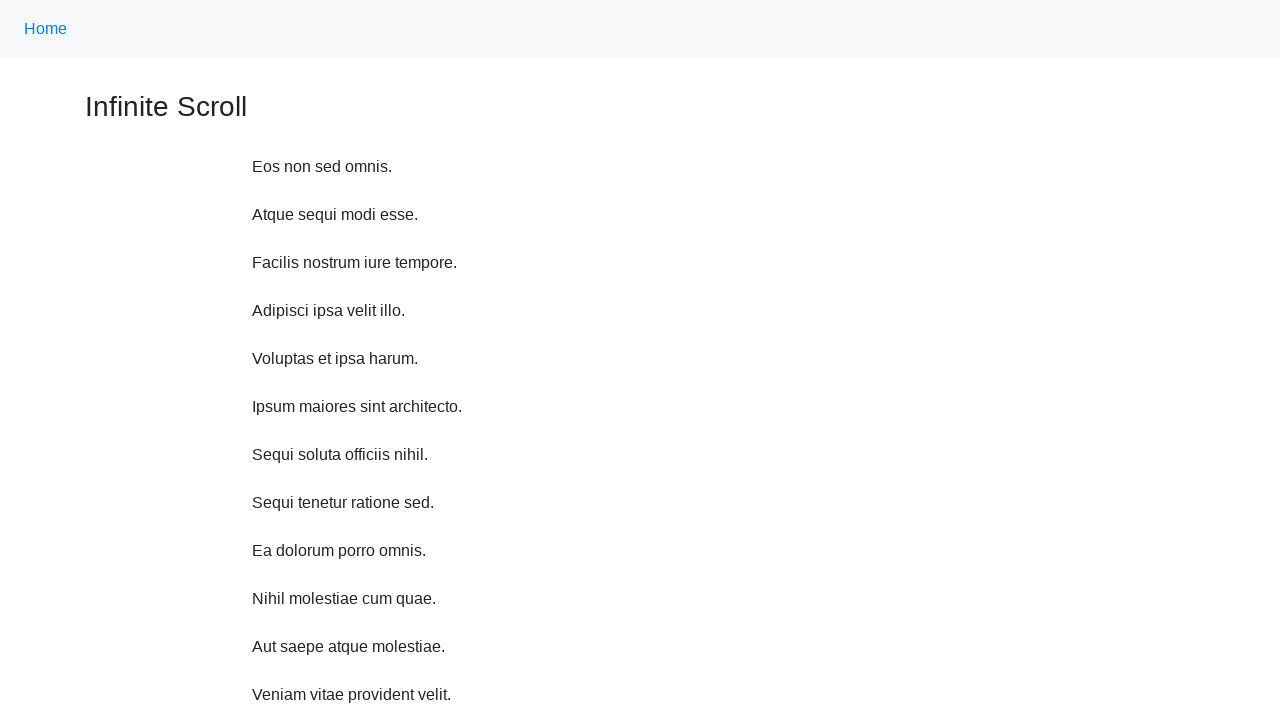

Scrolled up 750 pixels (iteration 10/10)
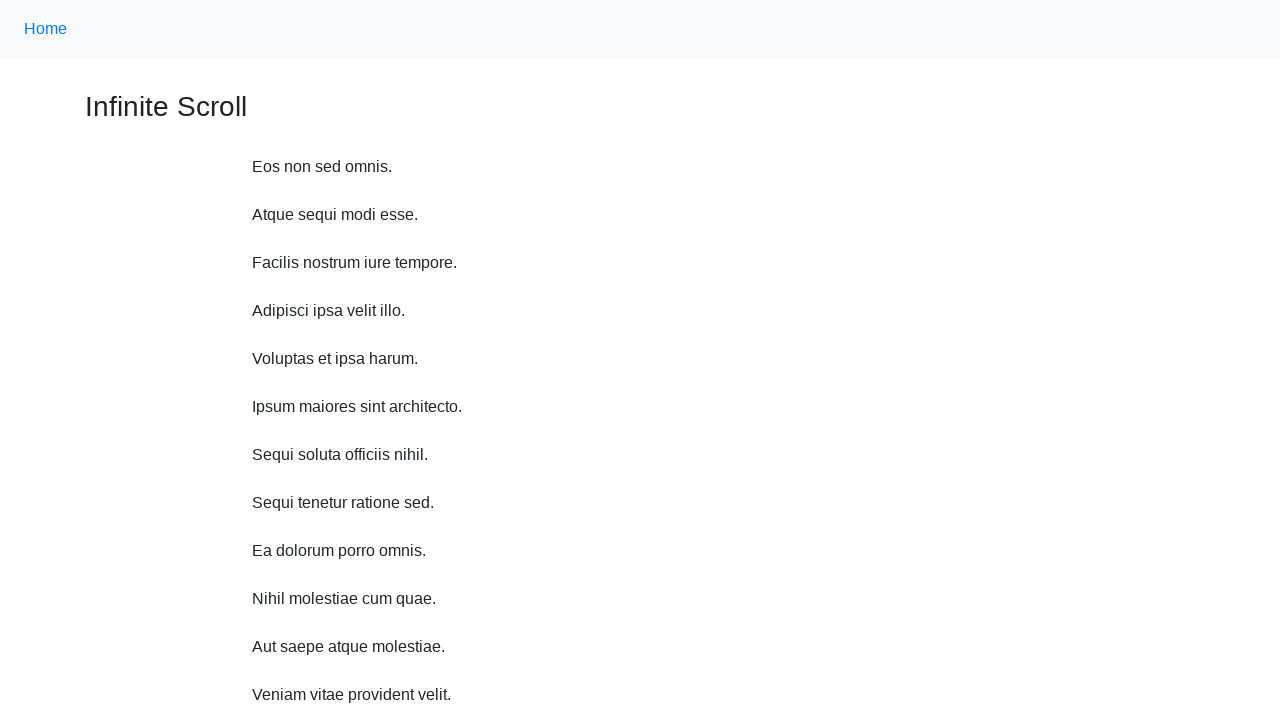

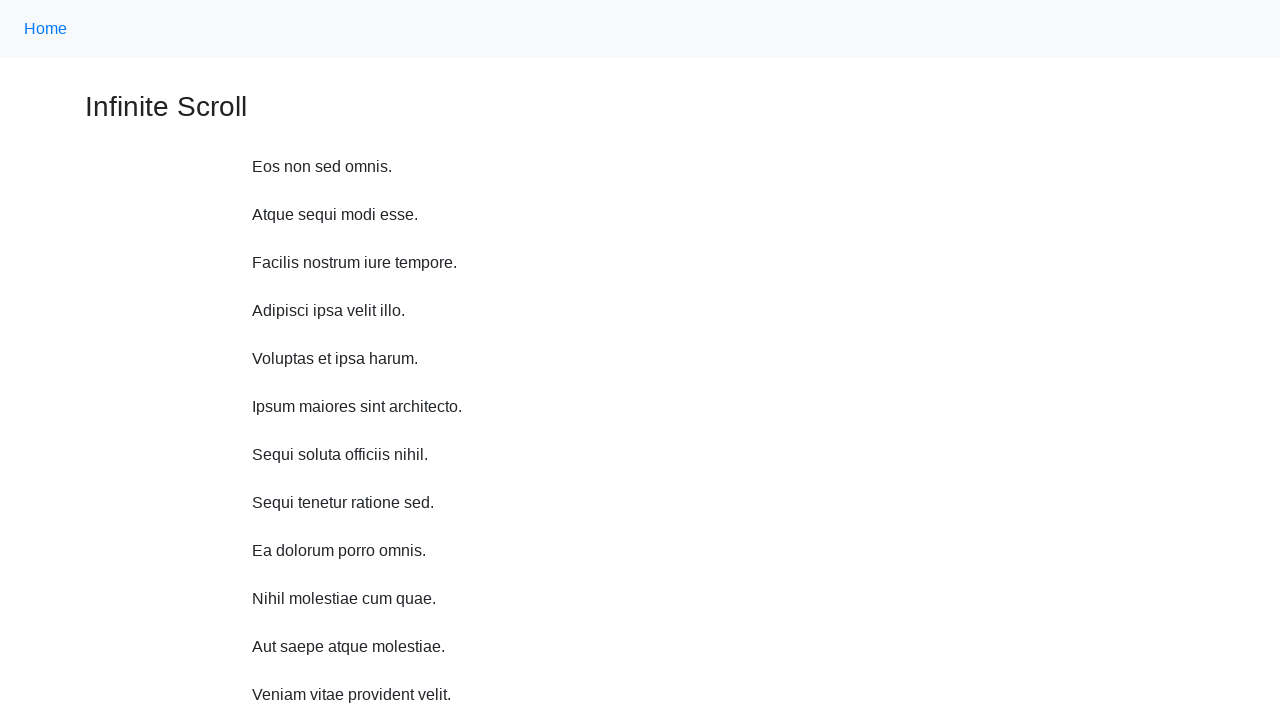